Tests USPS website navigation by clicking through each menu header tab to verify they are clickable and functional

Starting URL: https://www.usps.com

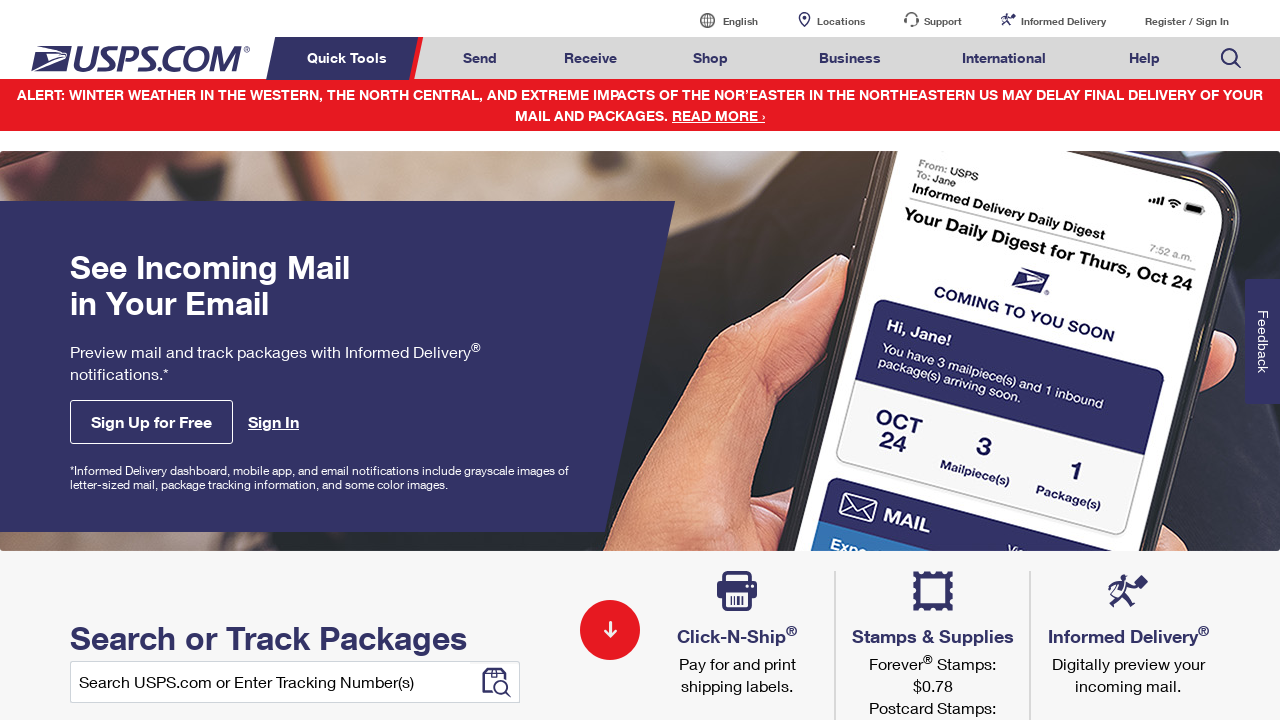

Waited for navigation tabs to be visible
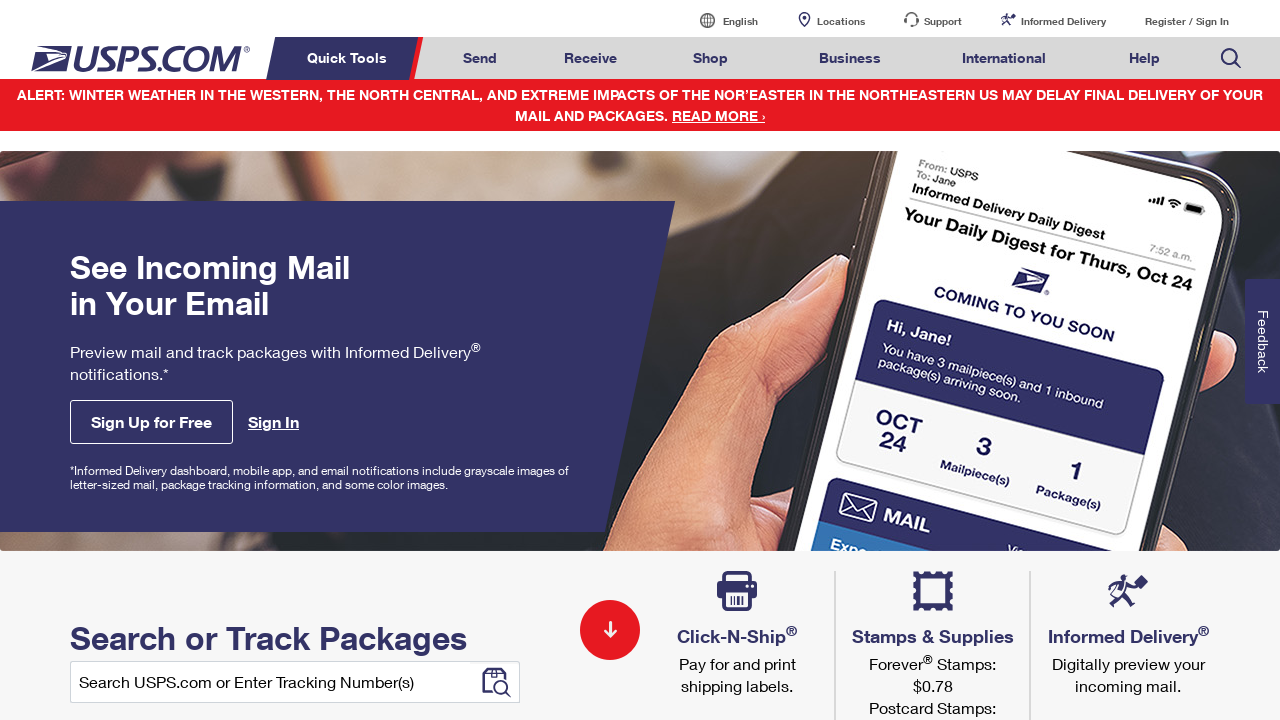

Retrieved all navigation tabs (count: 8)
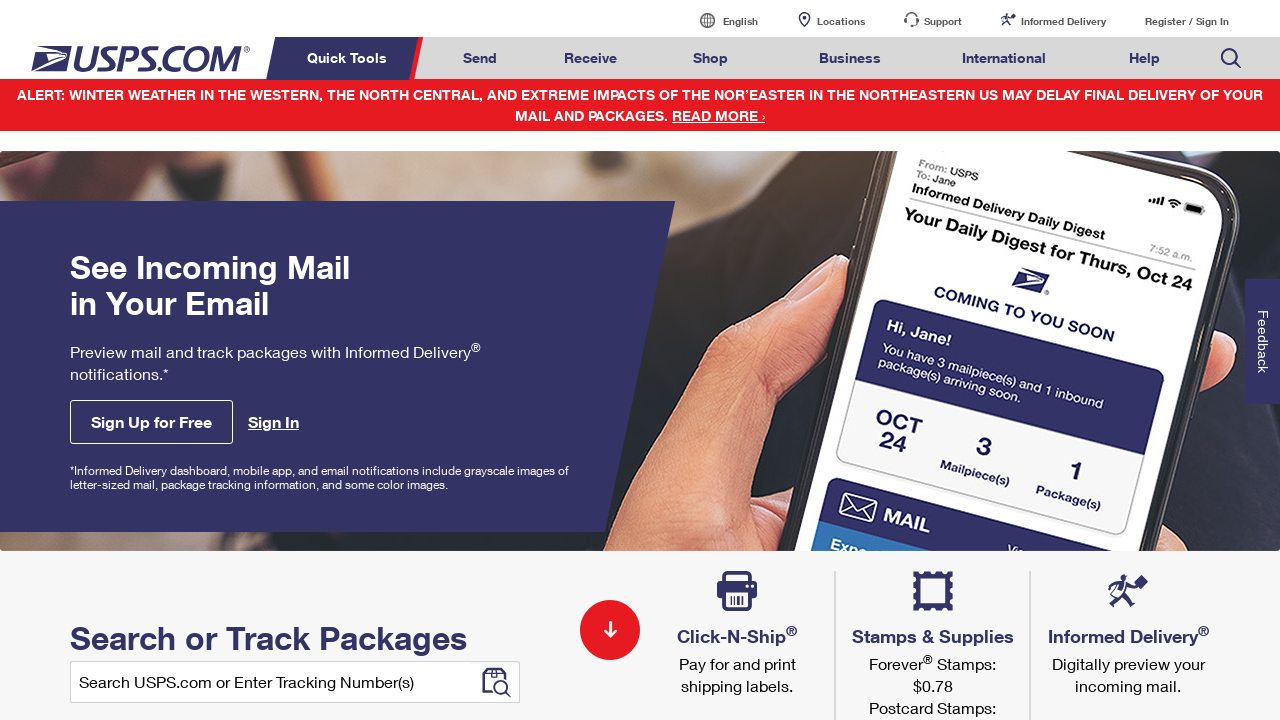

Waited for tabs to be visible again (iteration 1)
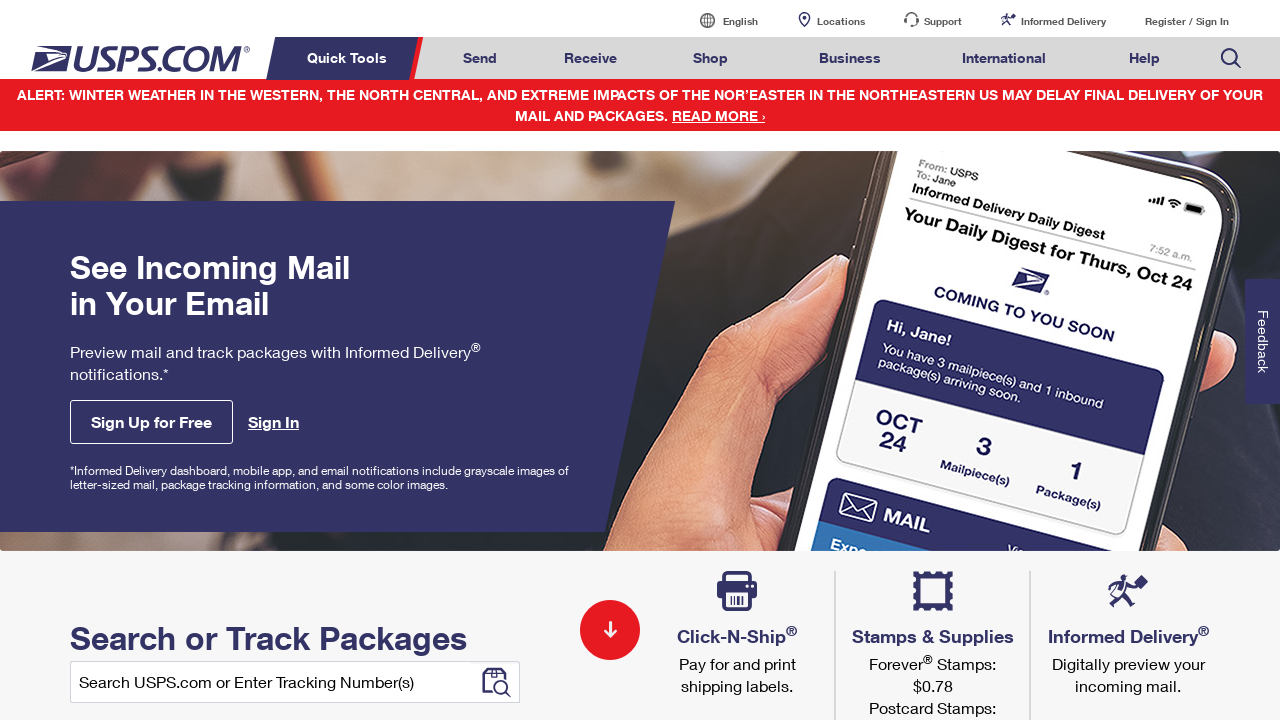

Retrieved fresh reference to tabs (iteration 1)
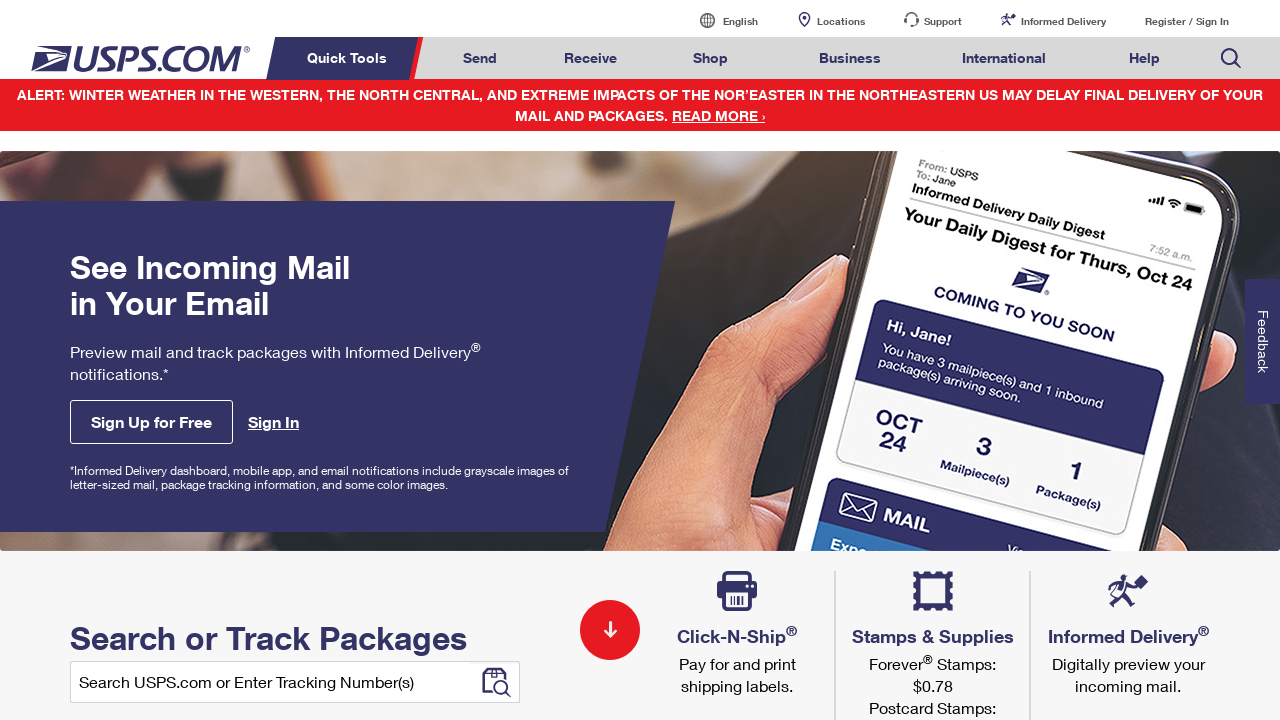

Clicked on tab 1 at (350, 58) on li[class*='menuheader'] >> nth=0
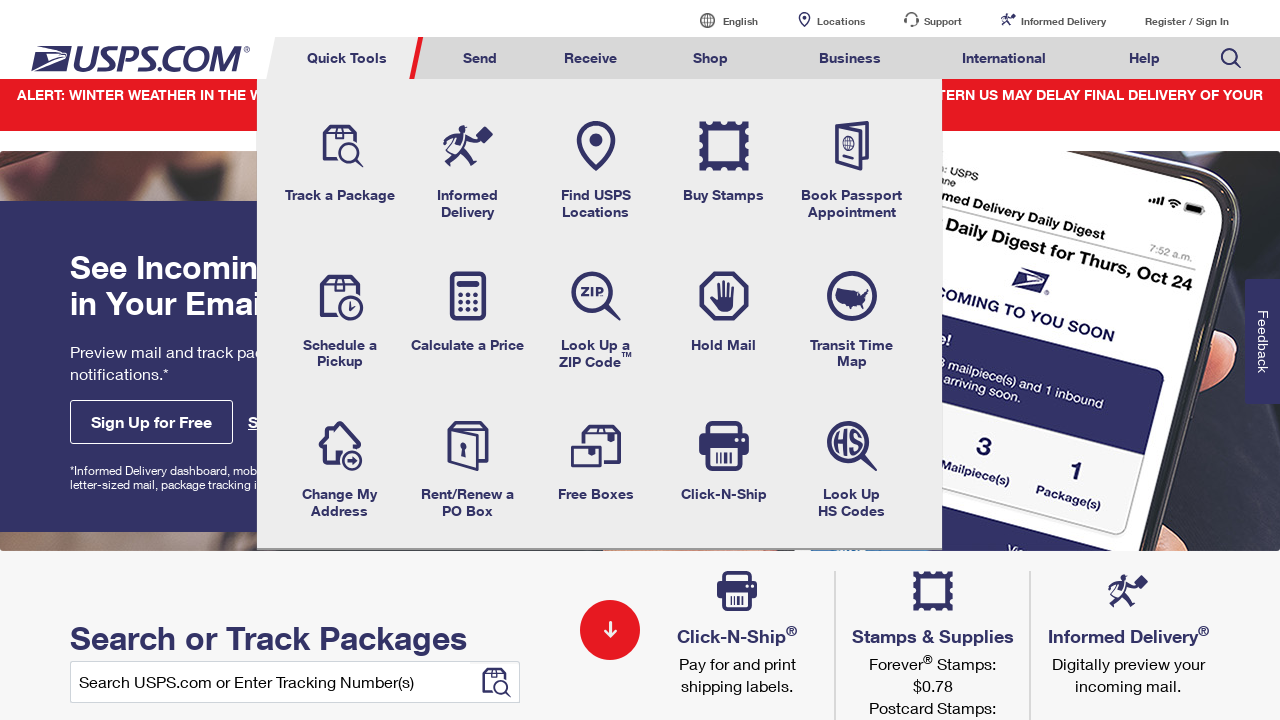

Waited 3 seconds for page response after clicking tab 1
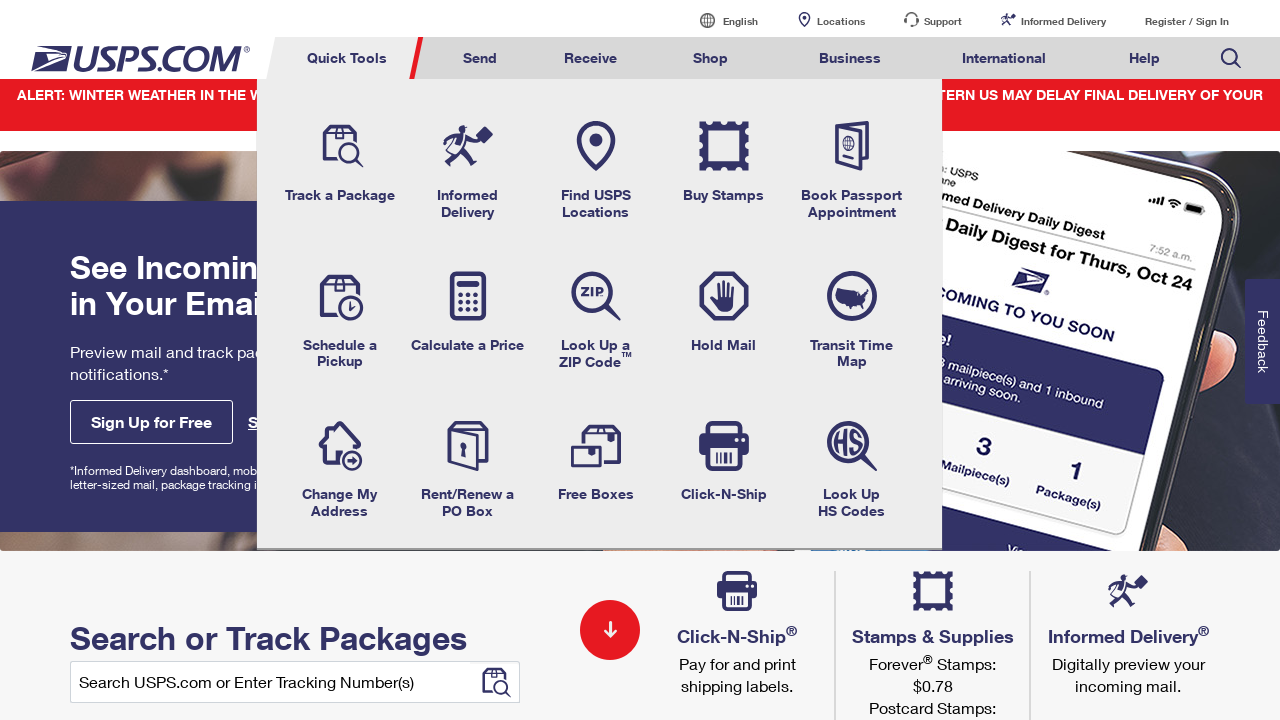

Navigated back to USPS homepage for tab 2
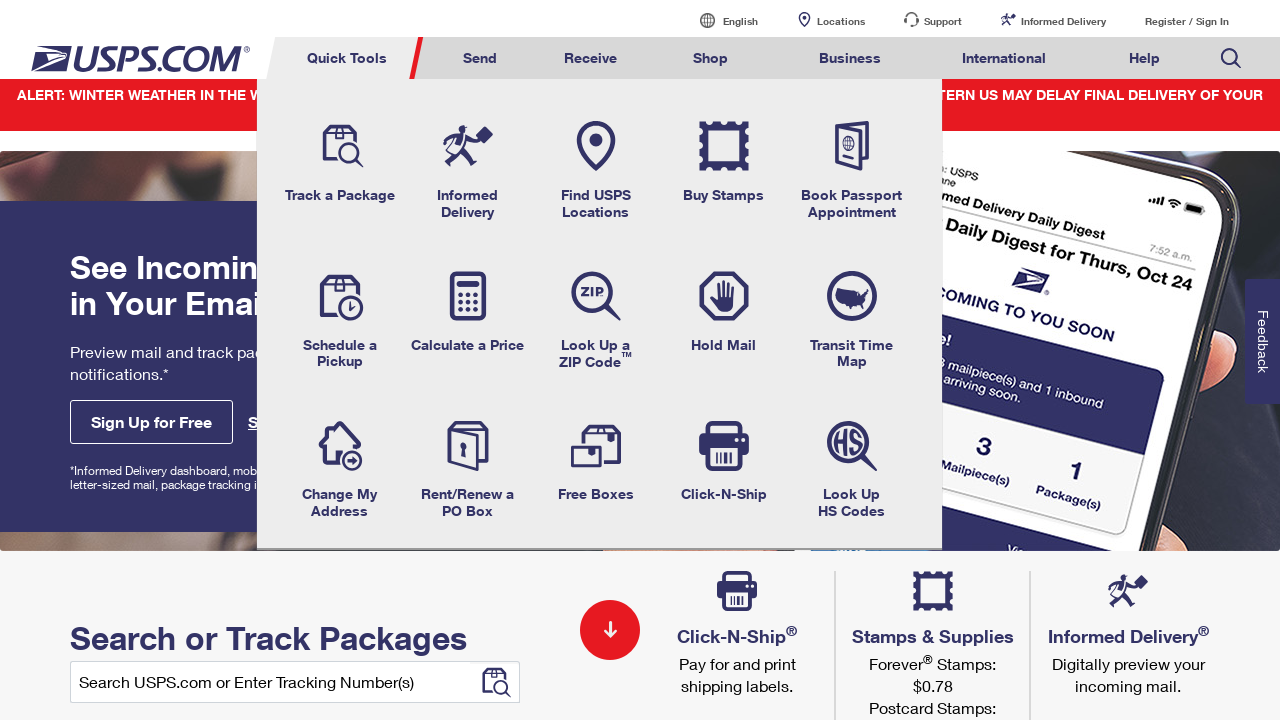

Waited for tabs to be visible again (iteration 2)
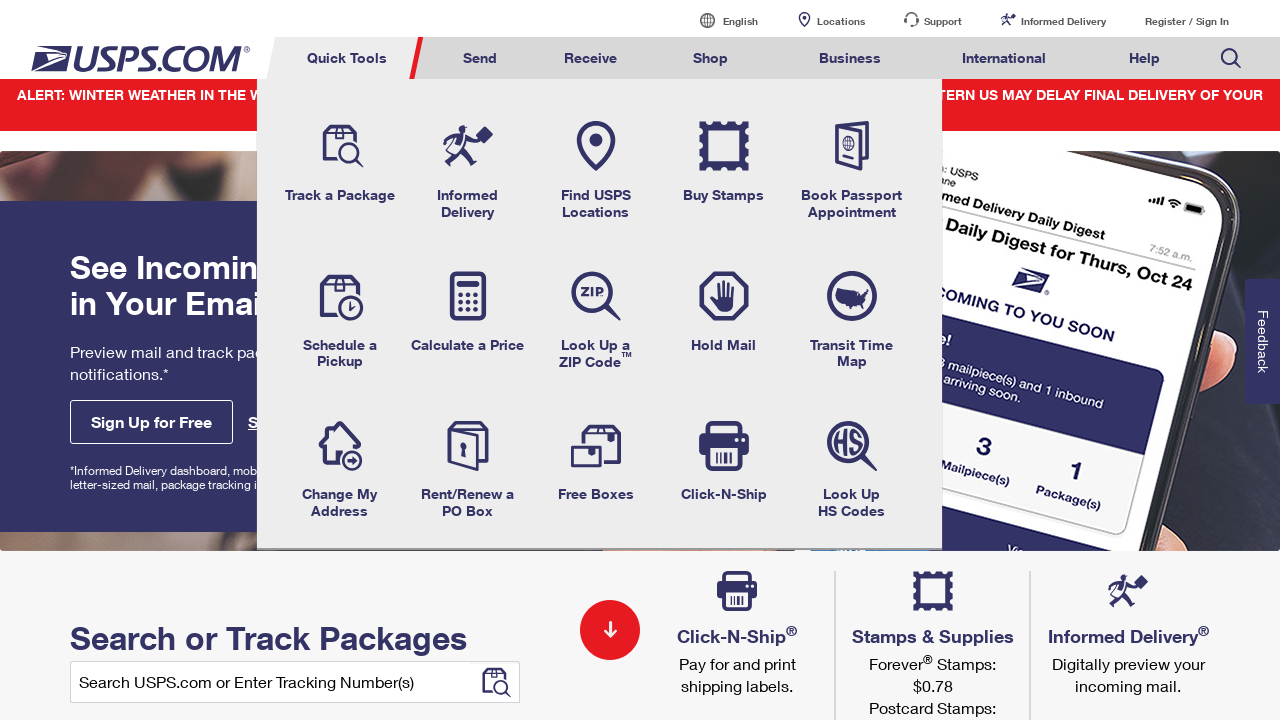

Retrieved fresh reference to tabs (iteration 2)
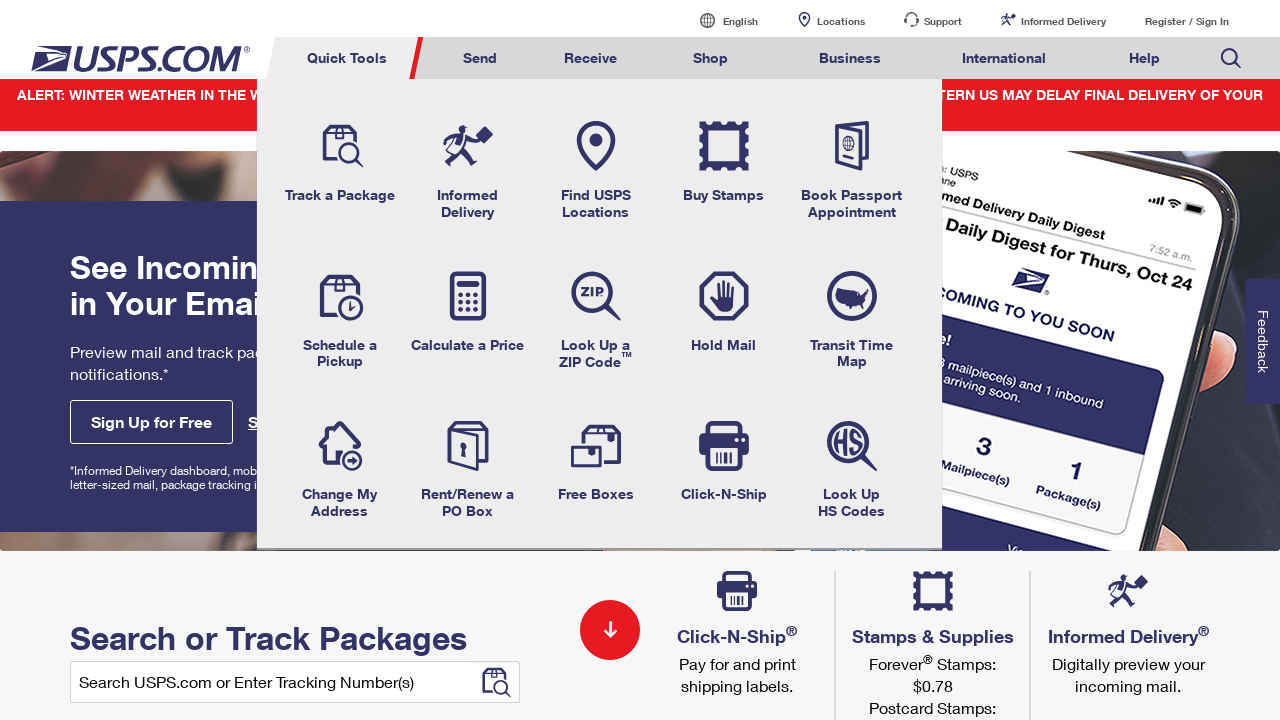

Clicked on tab 2 at (480, 58) on li[class*='menuheader'] >> nth=1
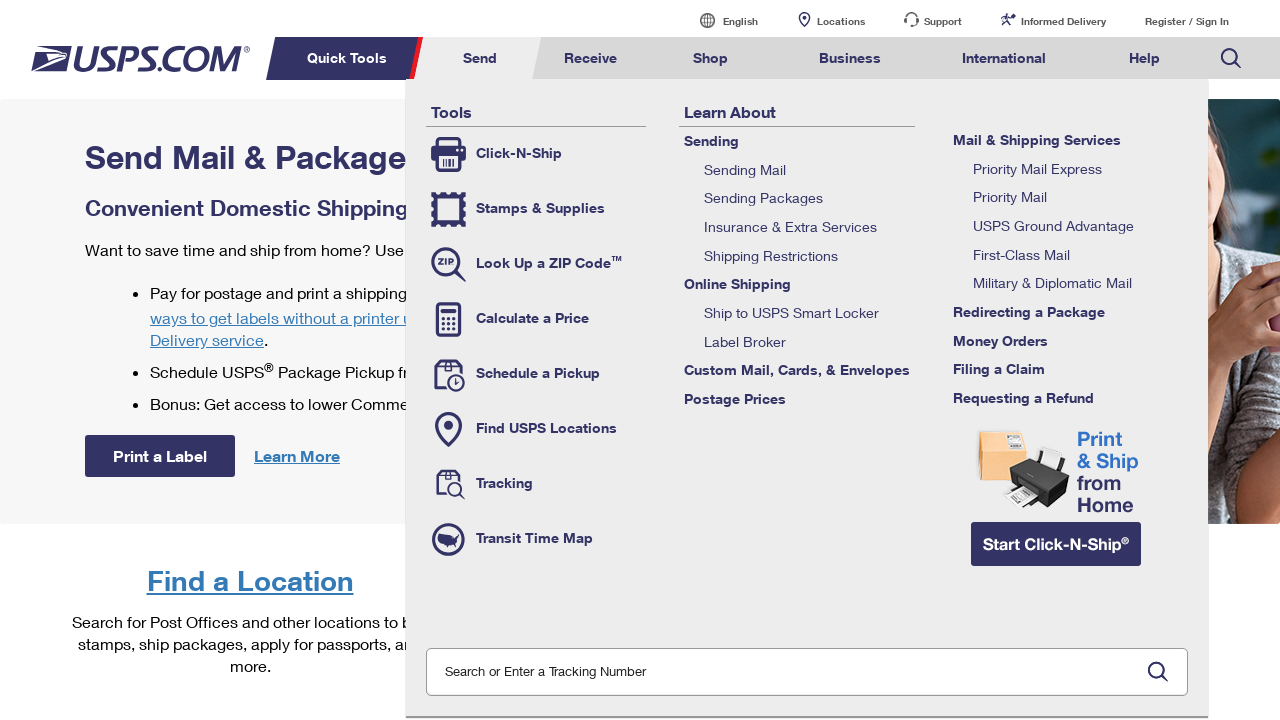

Waited 3 seconds for page response after clicking tab 2
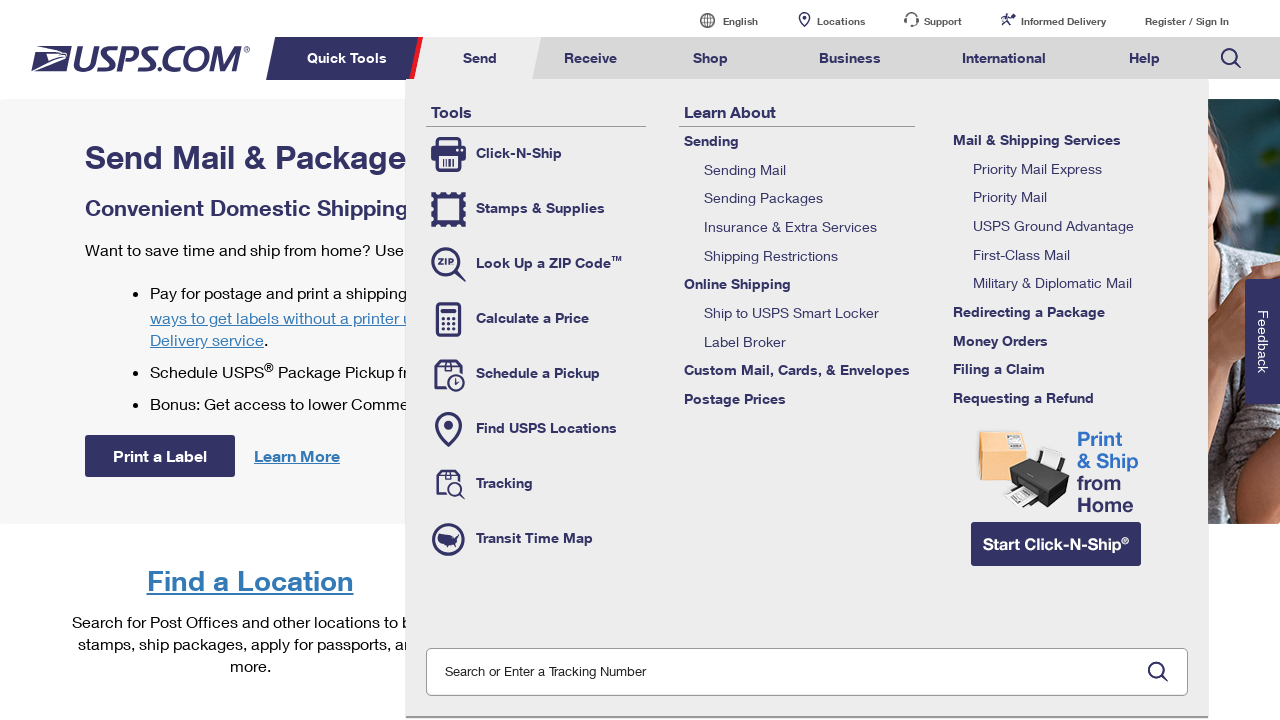

Navigated back to USPS homepage for tab 3
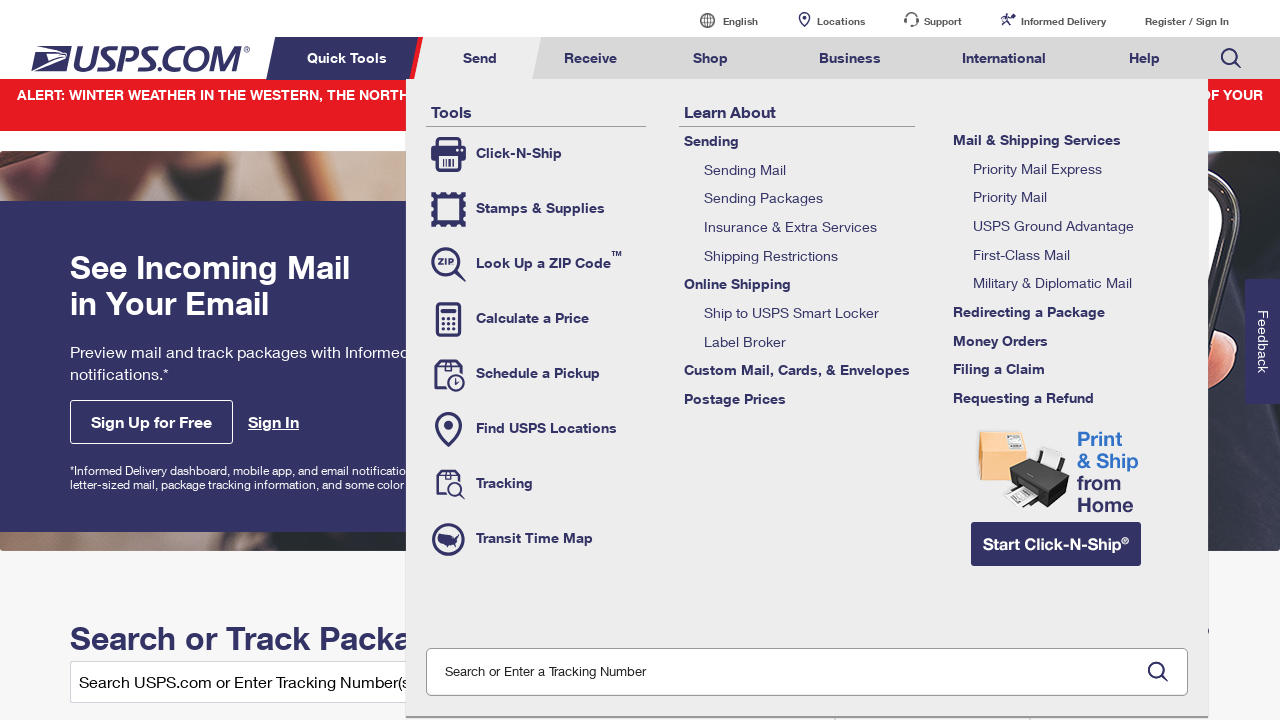

Waited for tabs to be visible again (iteration 3)
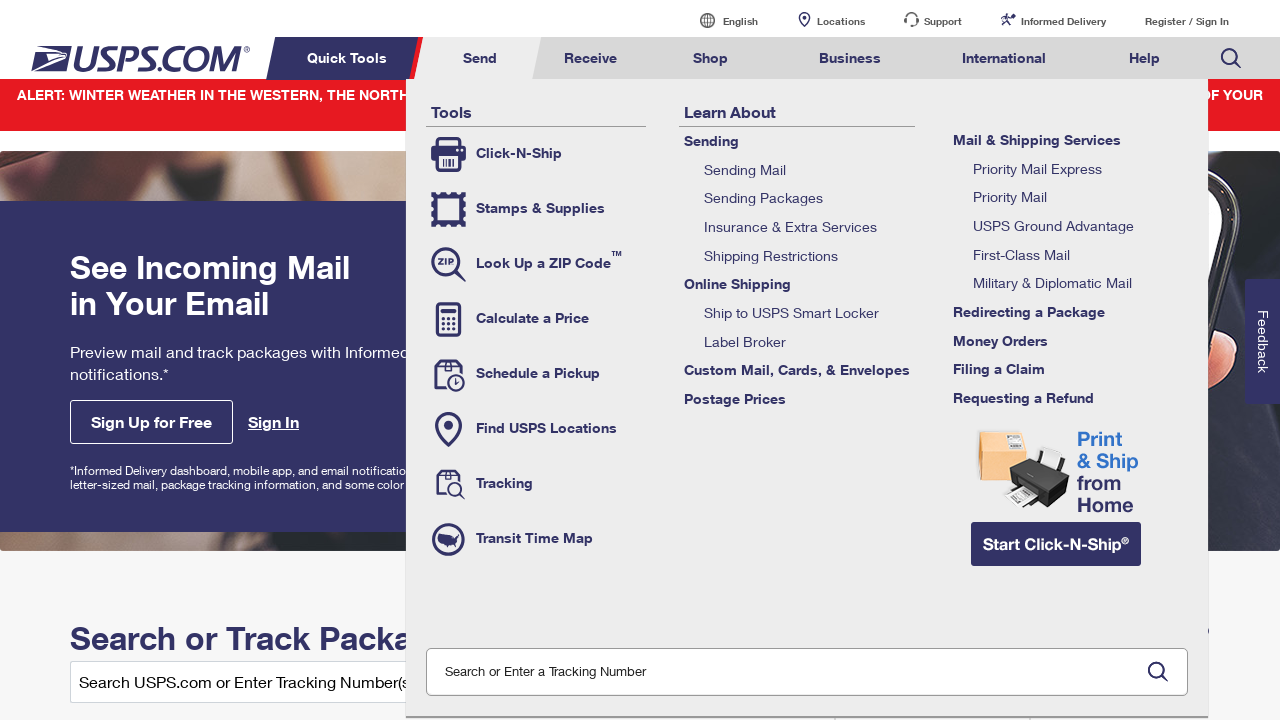

Retrieved fresh reference to tabs (iteration 3)
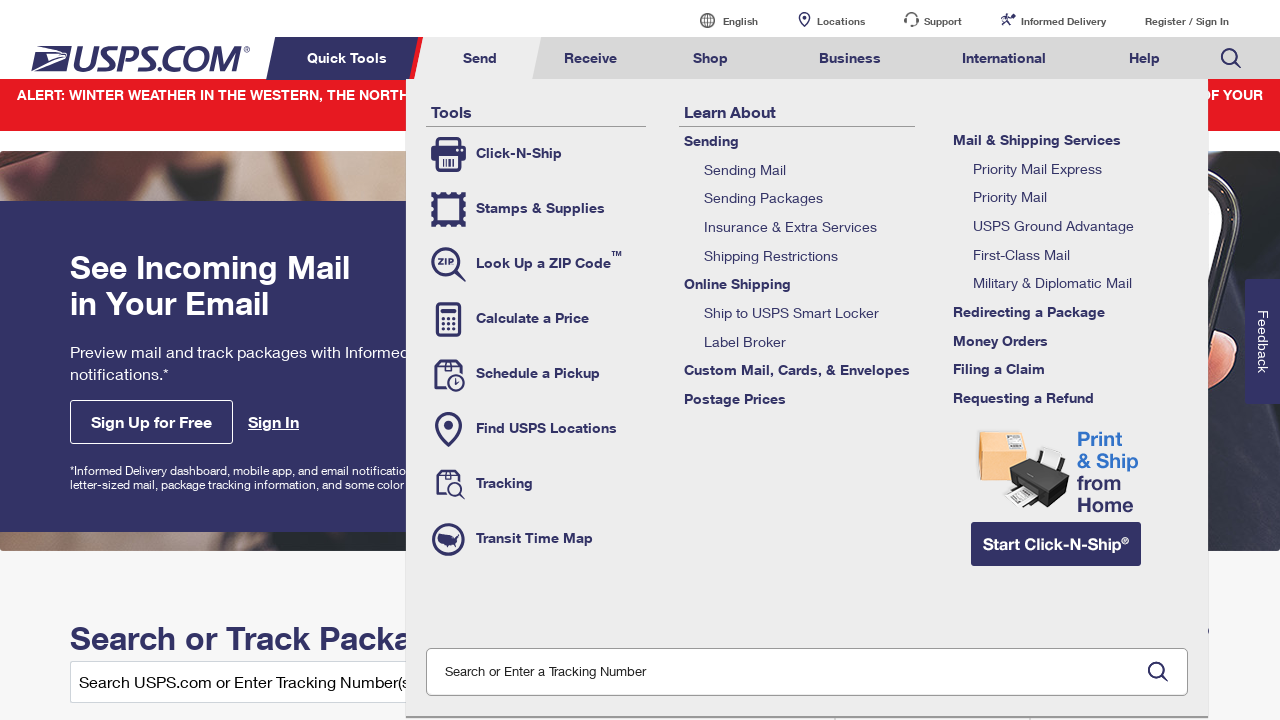

Clicked on tab 3 at (590, 58) on li[class*='menuheader'] >> nth=2
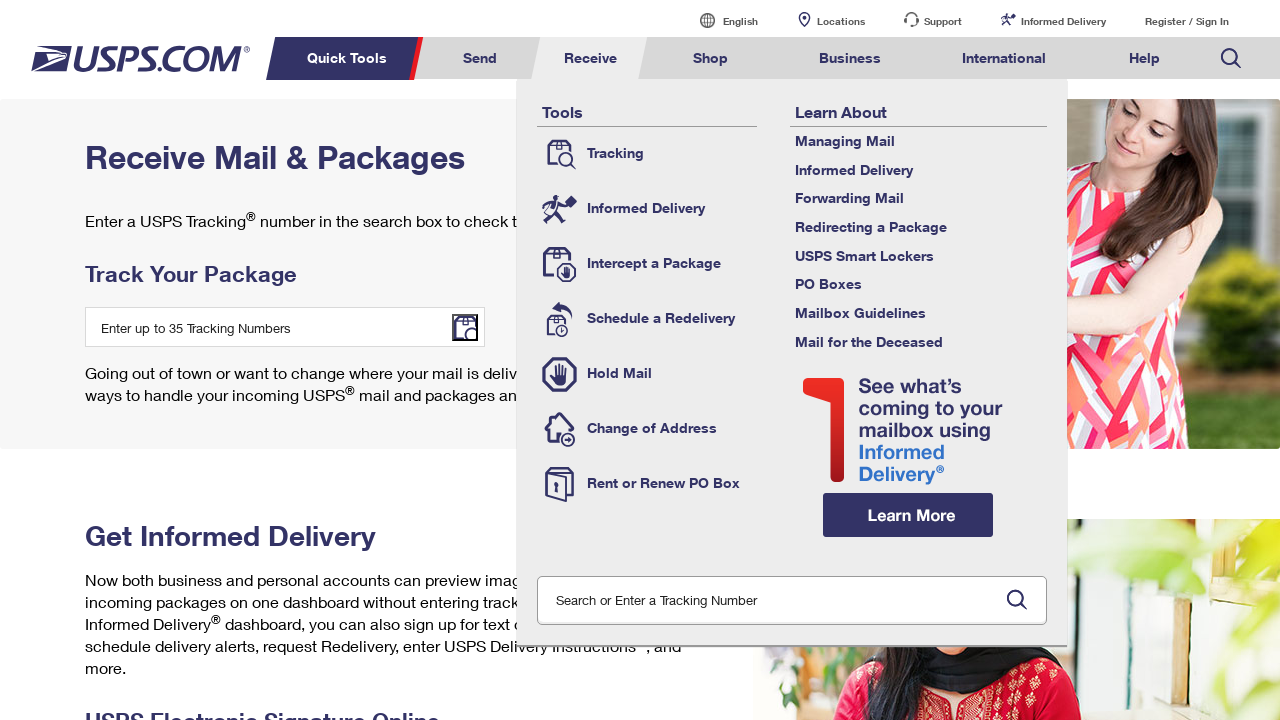

Waited 3 seconds for page response after clicking tab 3
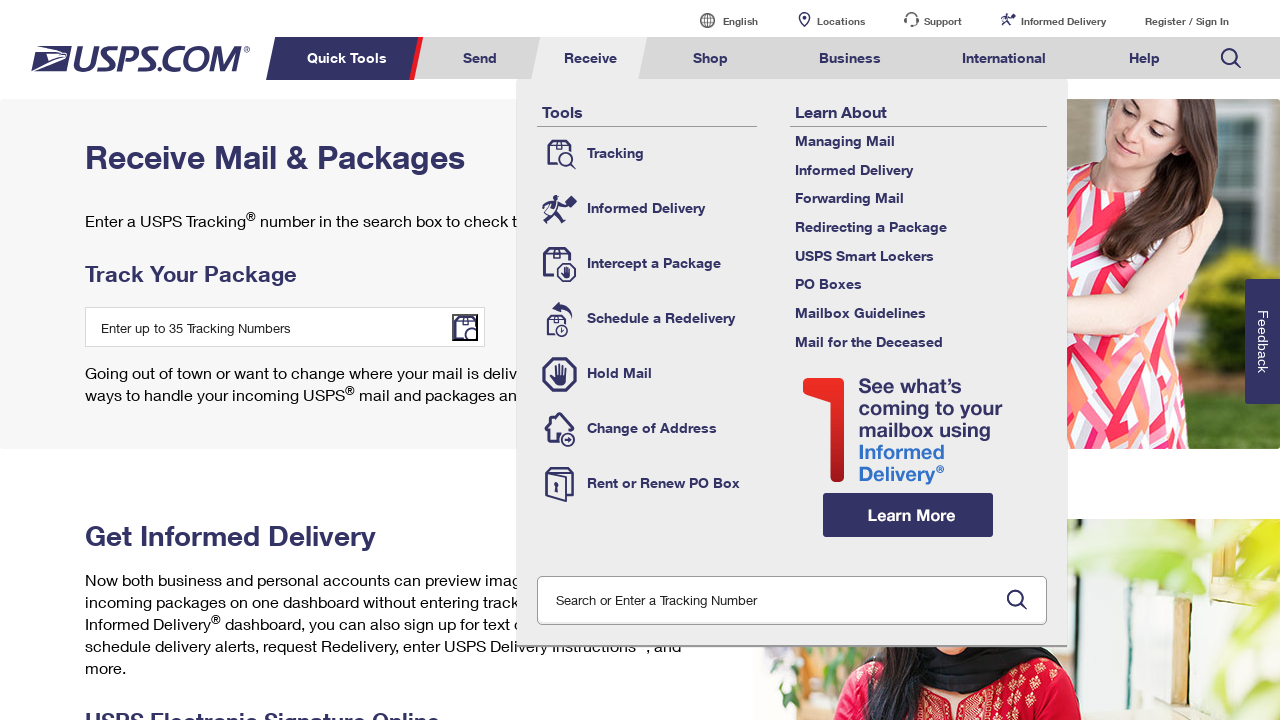

Navigated back to USPS homepage for tab 4
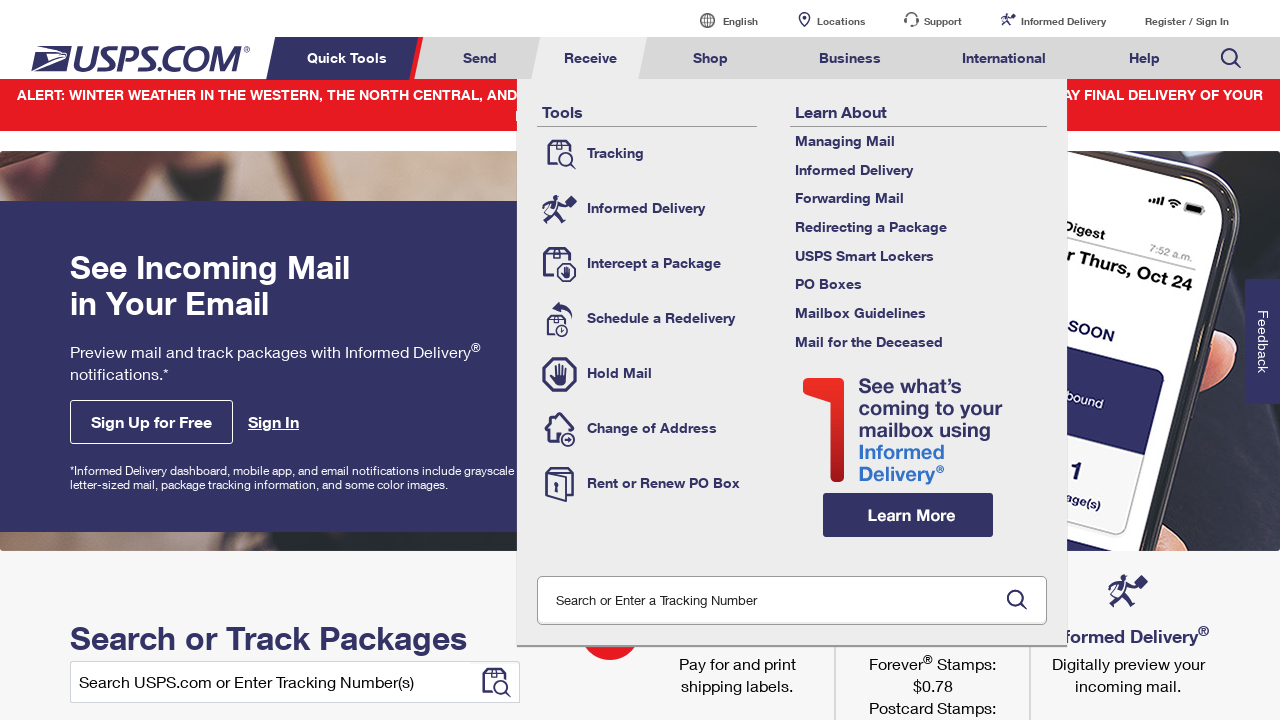

Waited for tabs to be visible again (iteration 4)
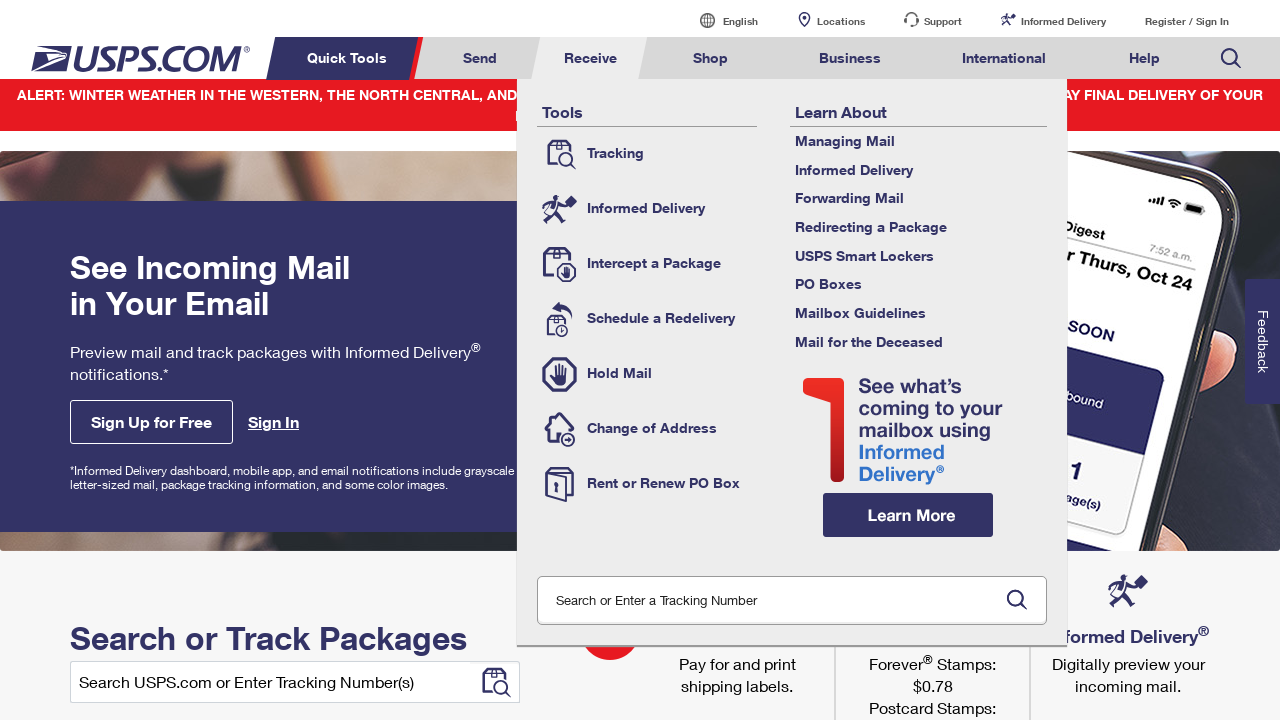

Retrieved fresh reference to tabs (iteration 4)
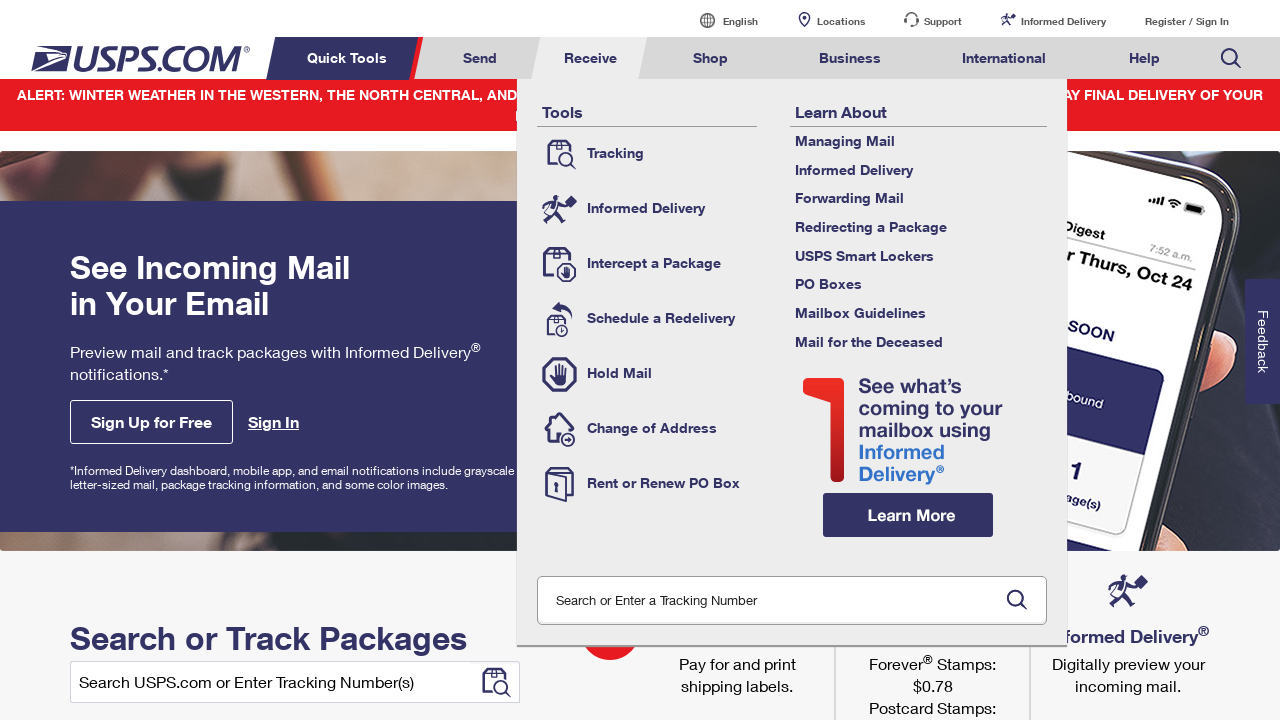

Clicked on tab 4 at (711, 58) on li[class*='menuheader'] >> nth=3
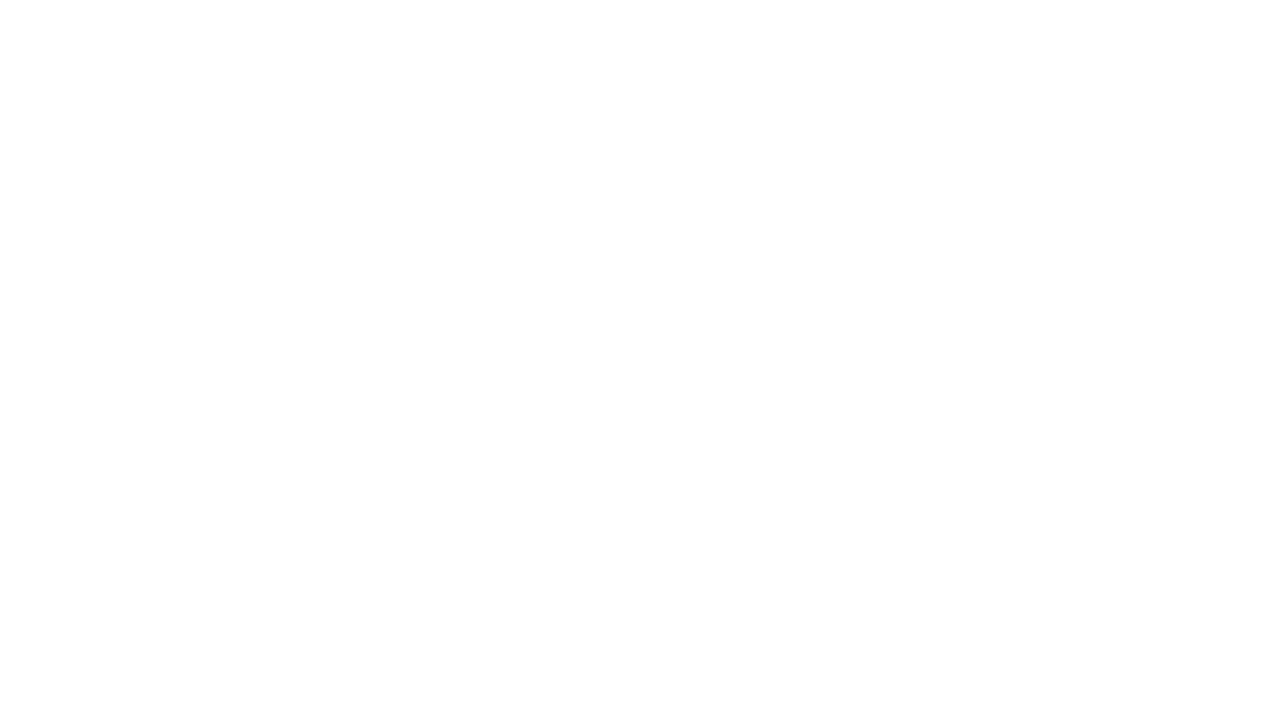

Waited 3 seconds for page response after clicking tab 4
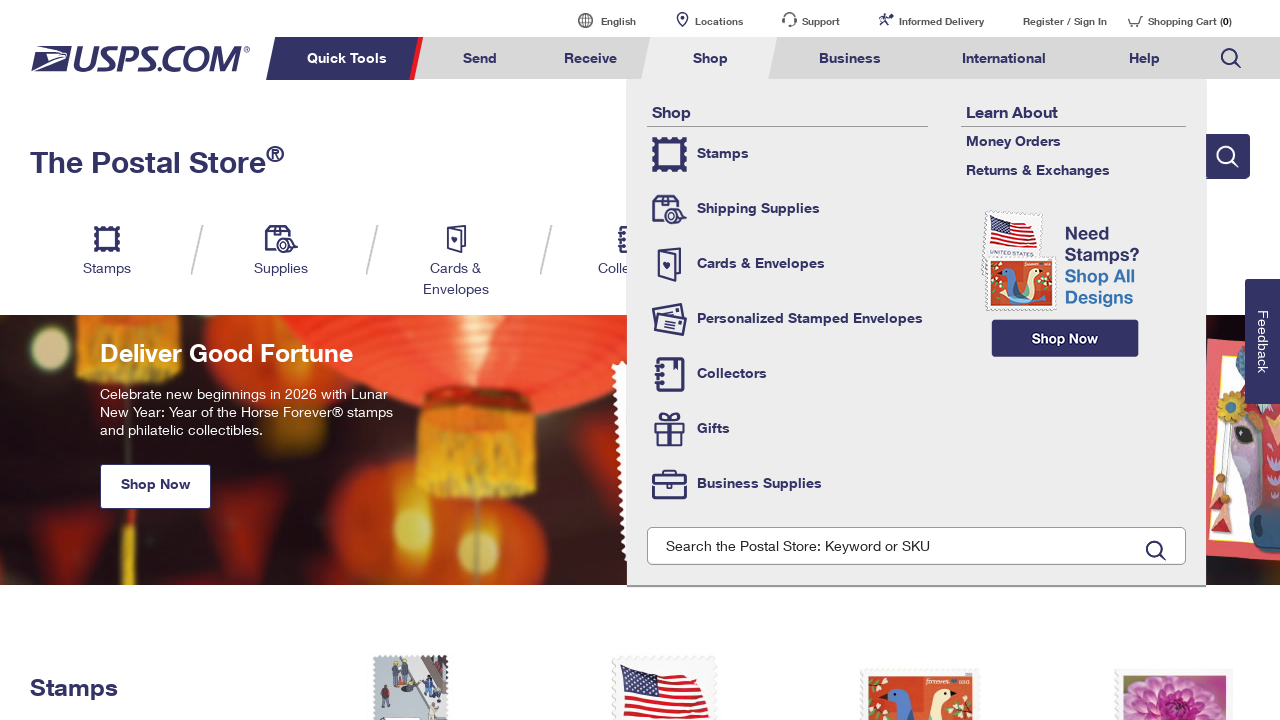

Navigated back to USPS homepage for tab 5
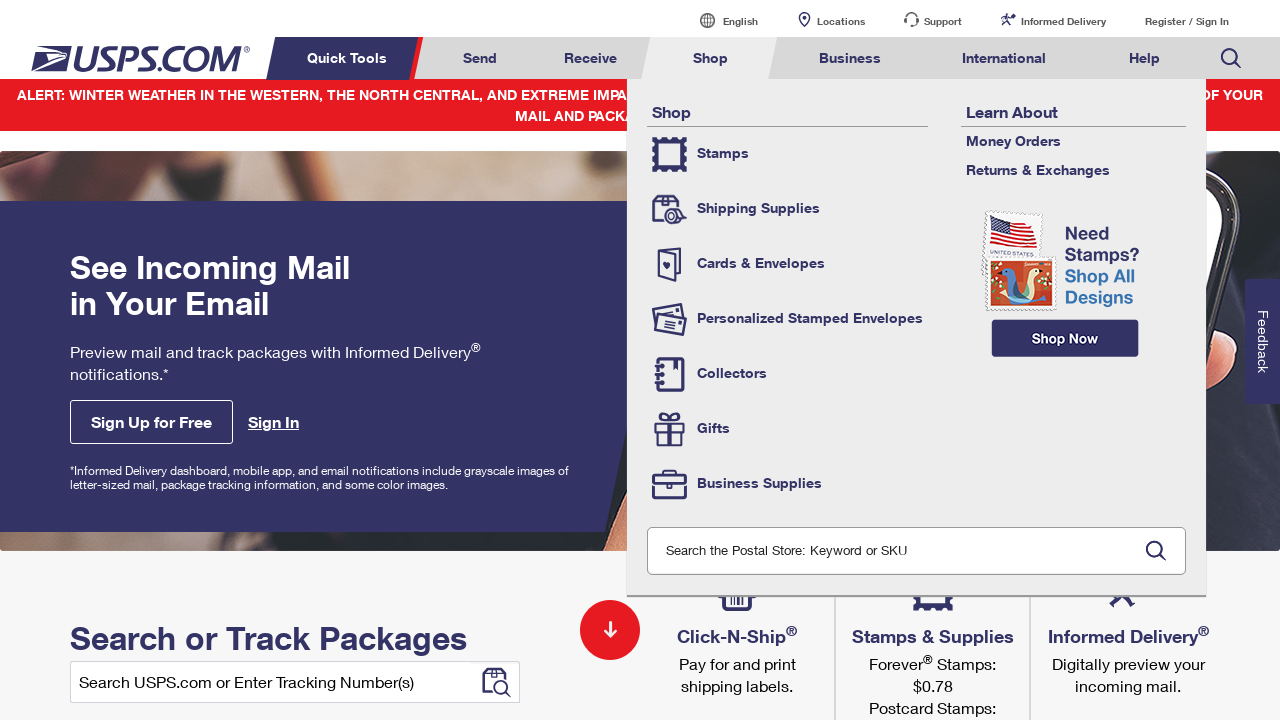

Waited for tabs to be visible again (iteration 5)
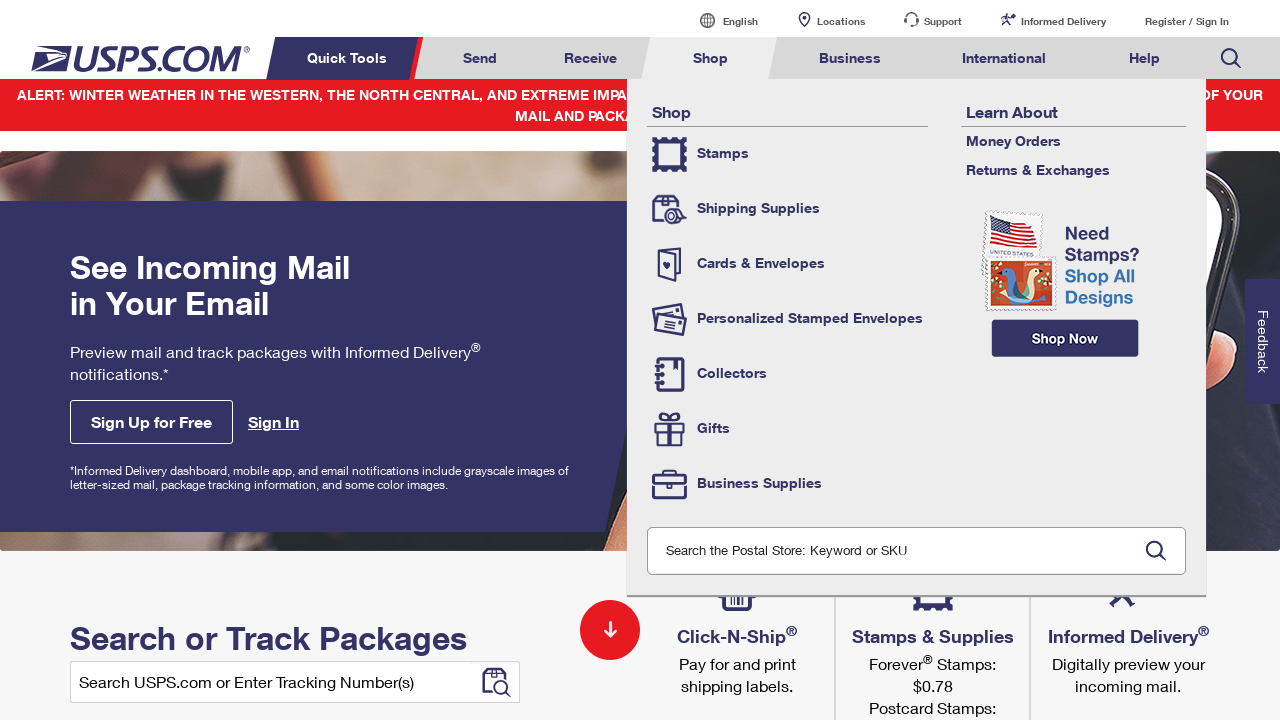

Retrieved fresh reference to tabs (iteration 5)
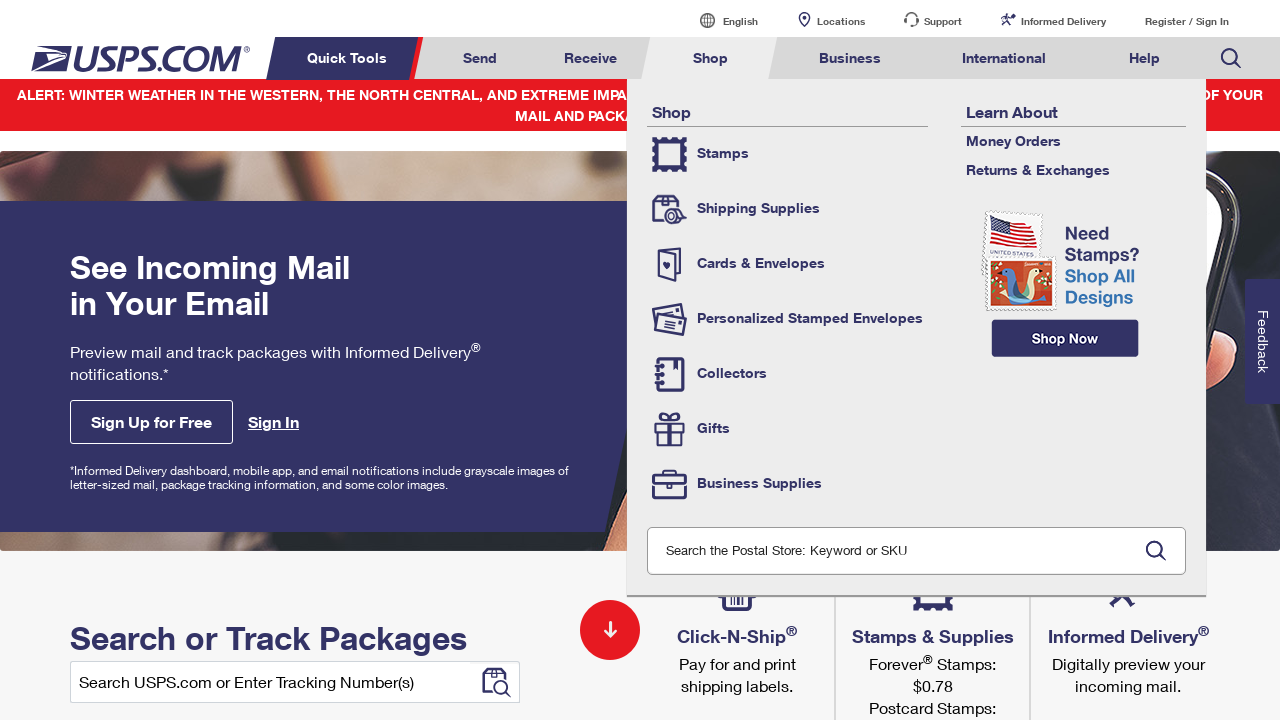

Clicked on tab 5 at (850, 58) on li[class*='menuheader'] >> nth=4
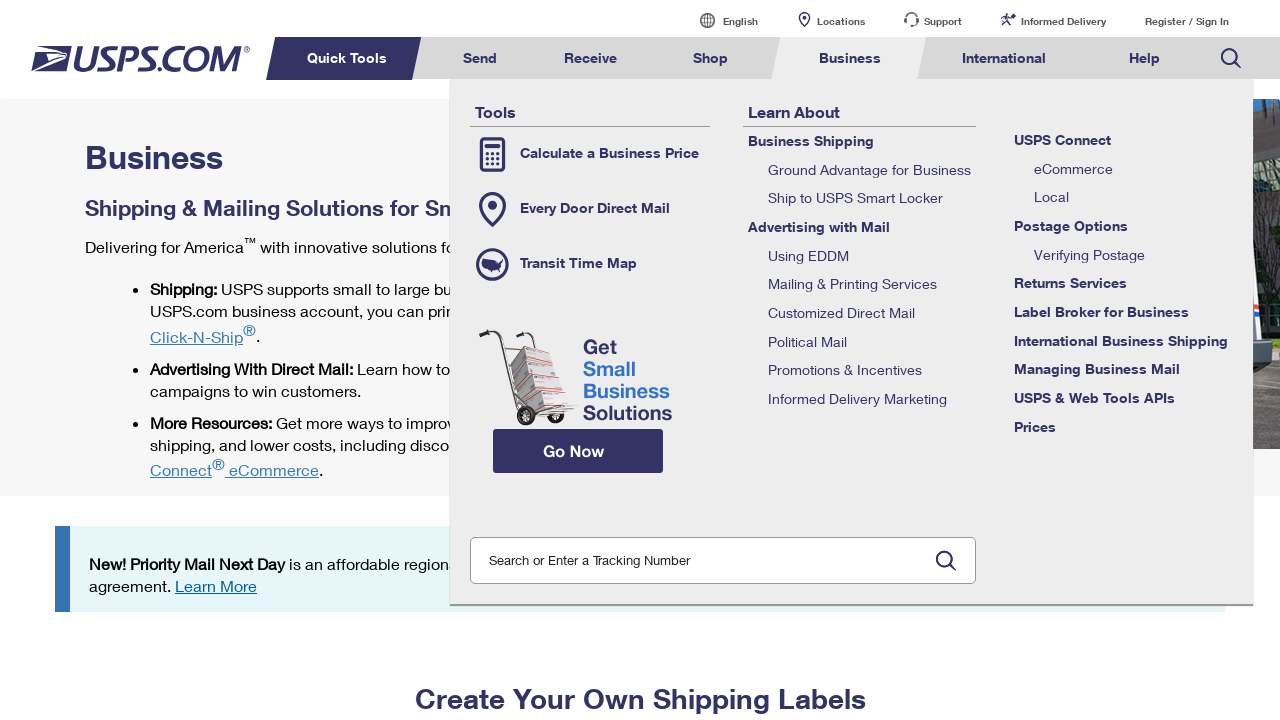

Waited 3 seconds for page response after clicking tab 5
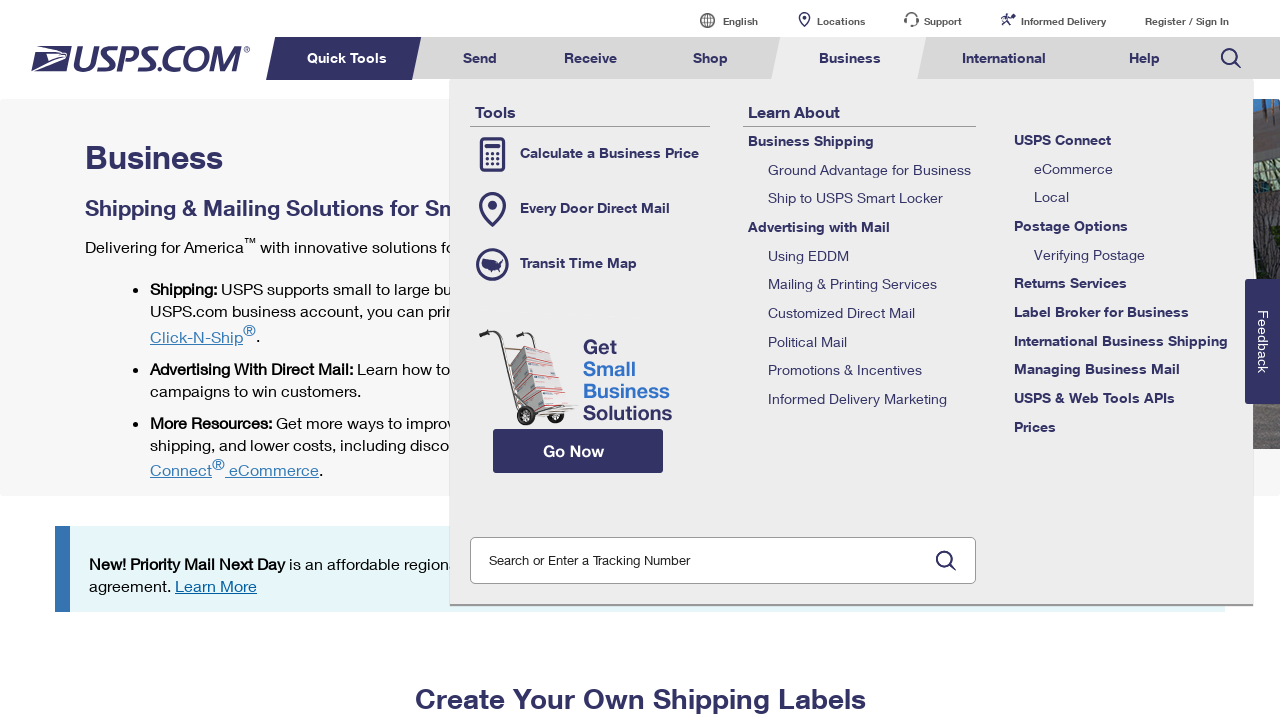

Navigated back to USPS homepage for tab 6
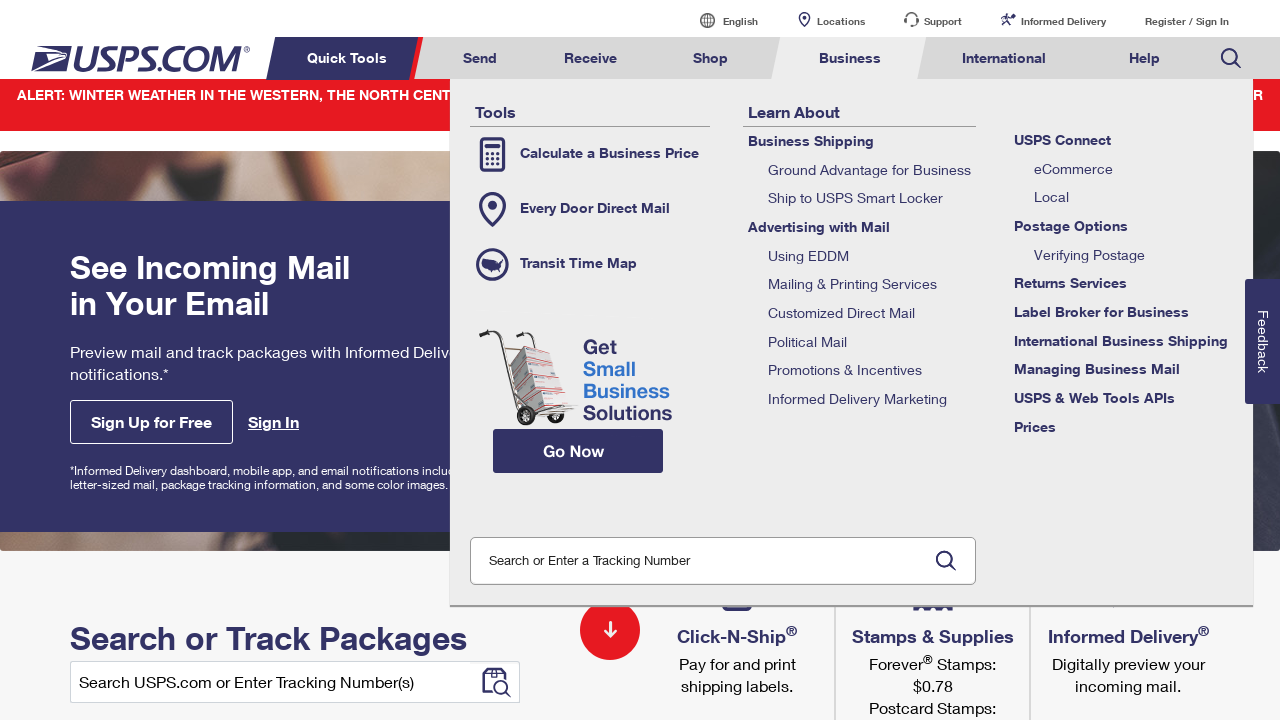

Waited for tabs to be visible again (iteration 6)
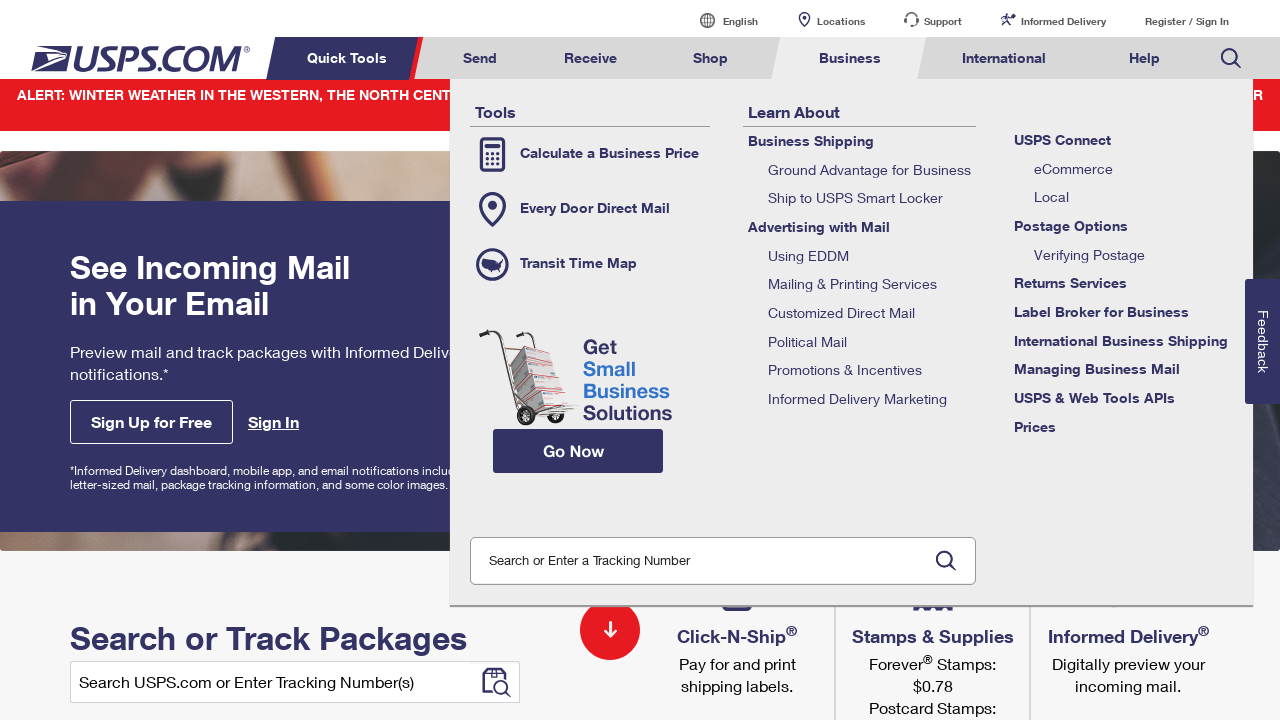

Retrieved fresh reference to tabs (iteration 6)
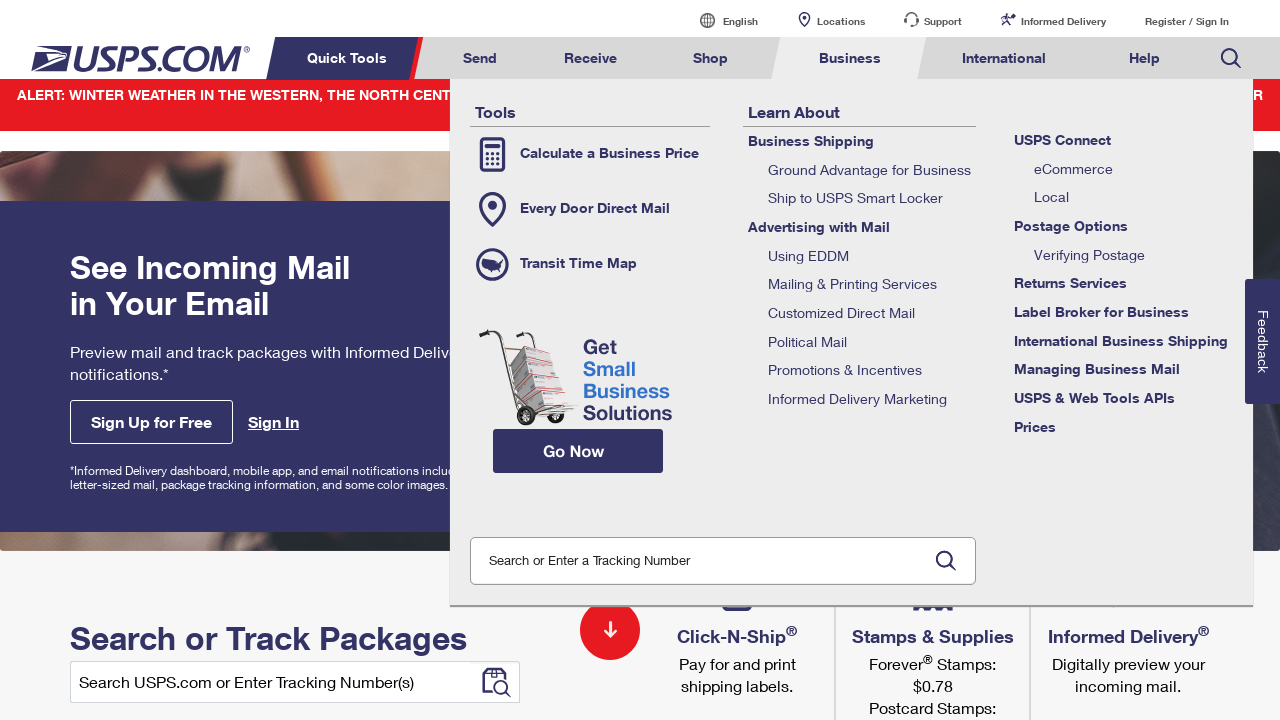

Clicked on tab 6 at (1004, 58) on li[class*='menuheader'] >> nth=5
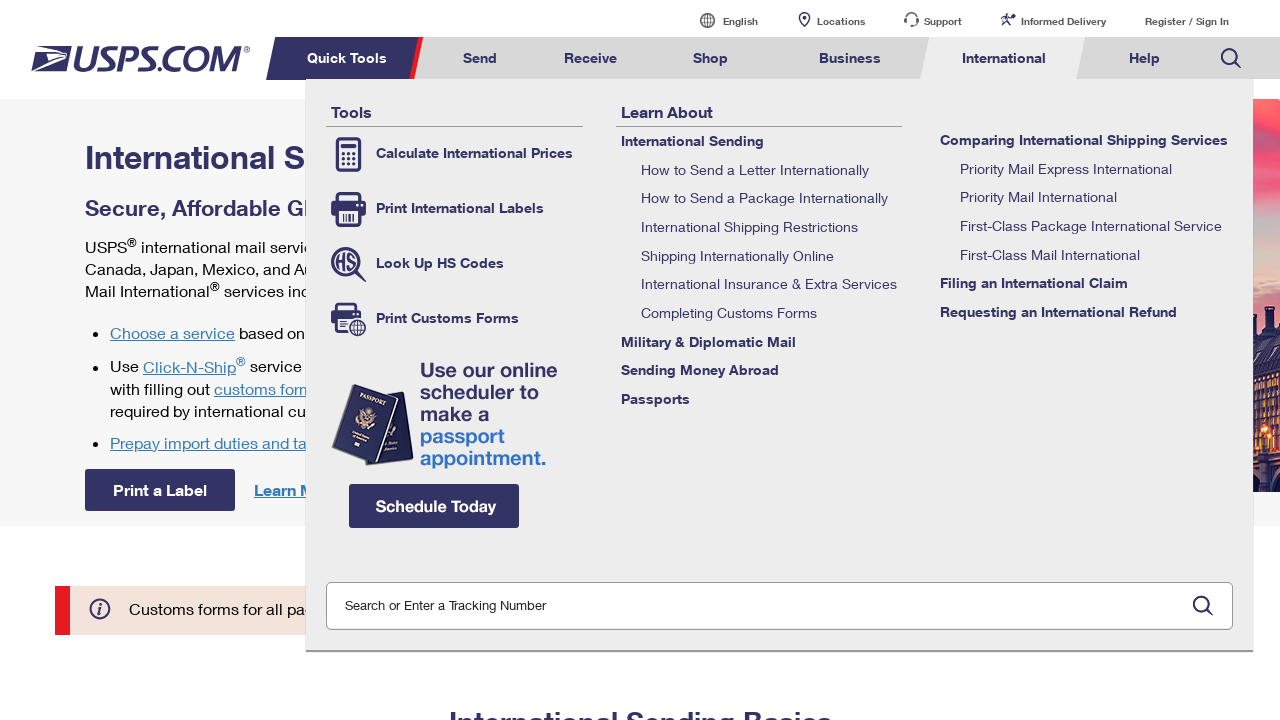

Waited 3 seconds for page response after clicking tab 6
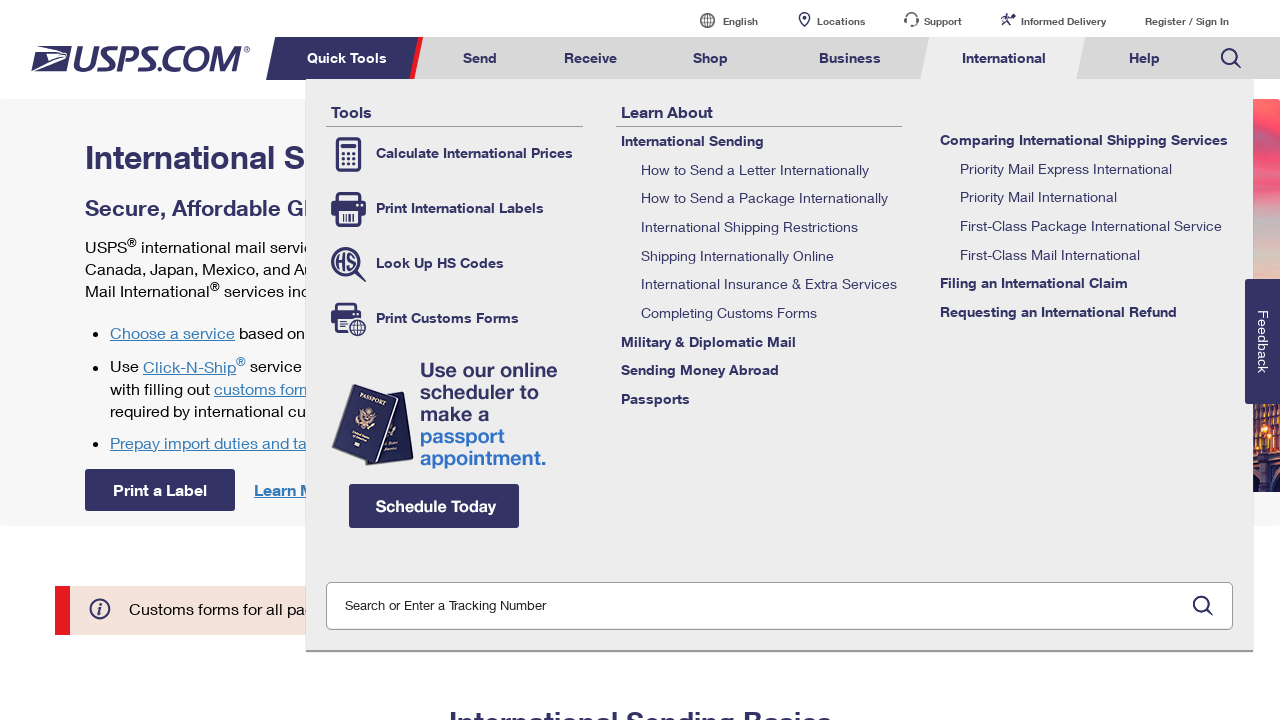

Navigated back to USPS homepage for tab 7
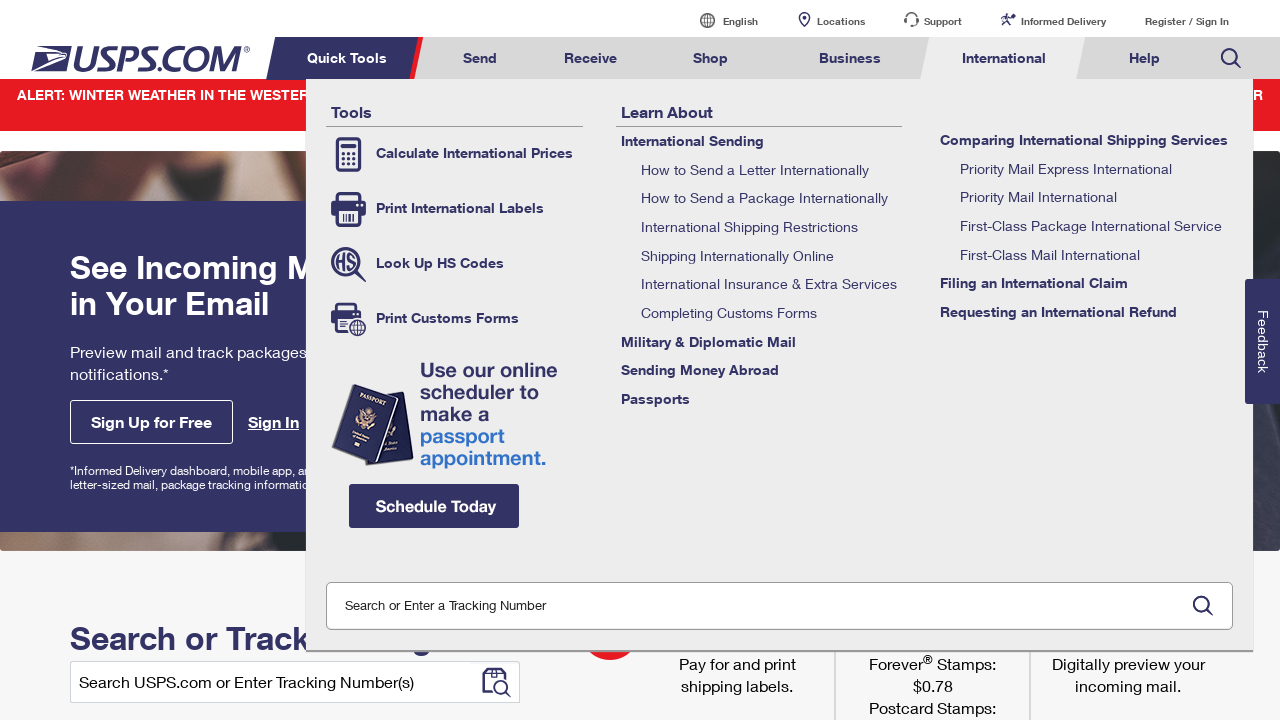

Waited for tabs to be visible again (iteration 7)
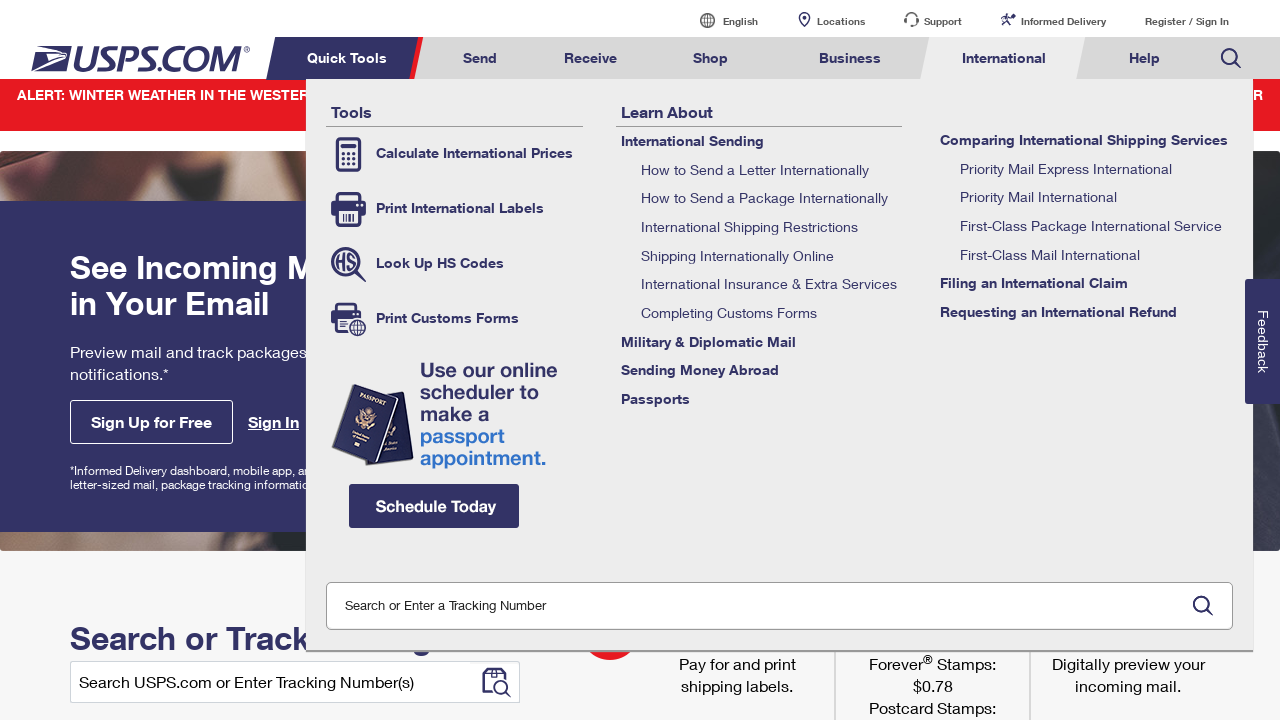

Retrieved fresh reference to tabs (iteration 7)
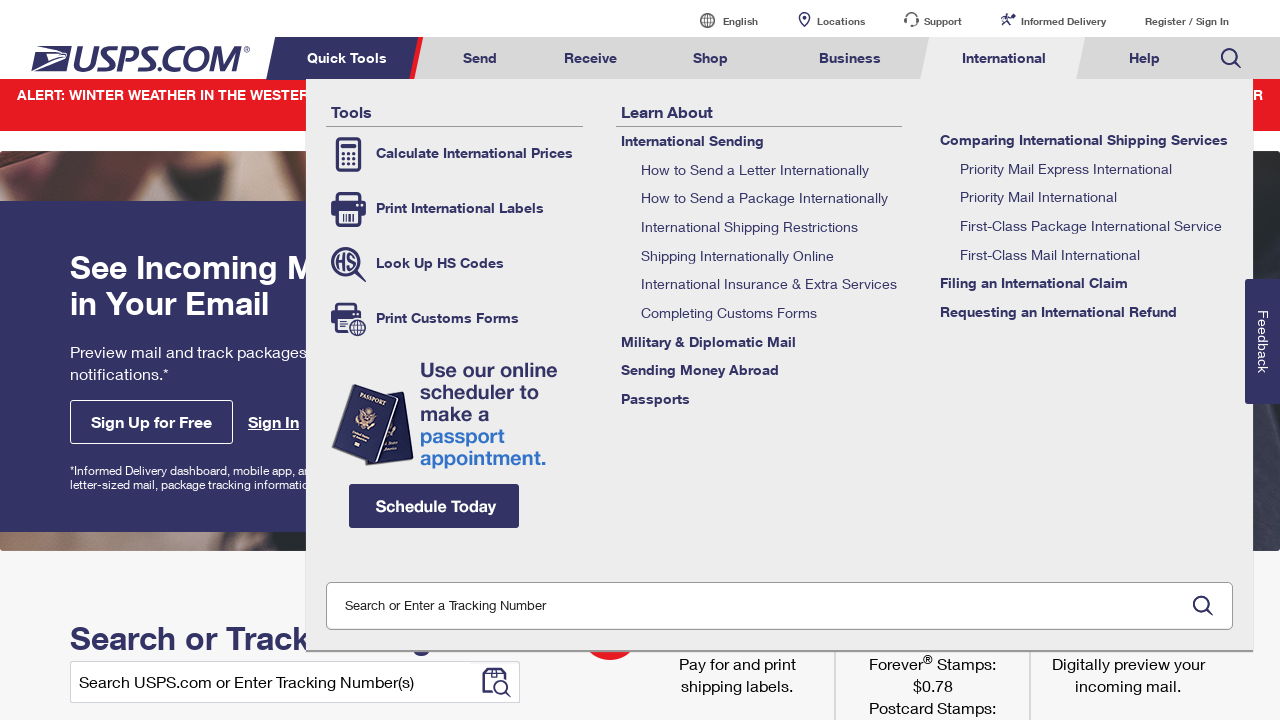

Clicked on tab 7 at (1144, 58) on li[class*='menuheader'] >> nth=6
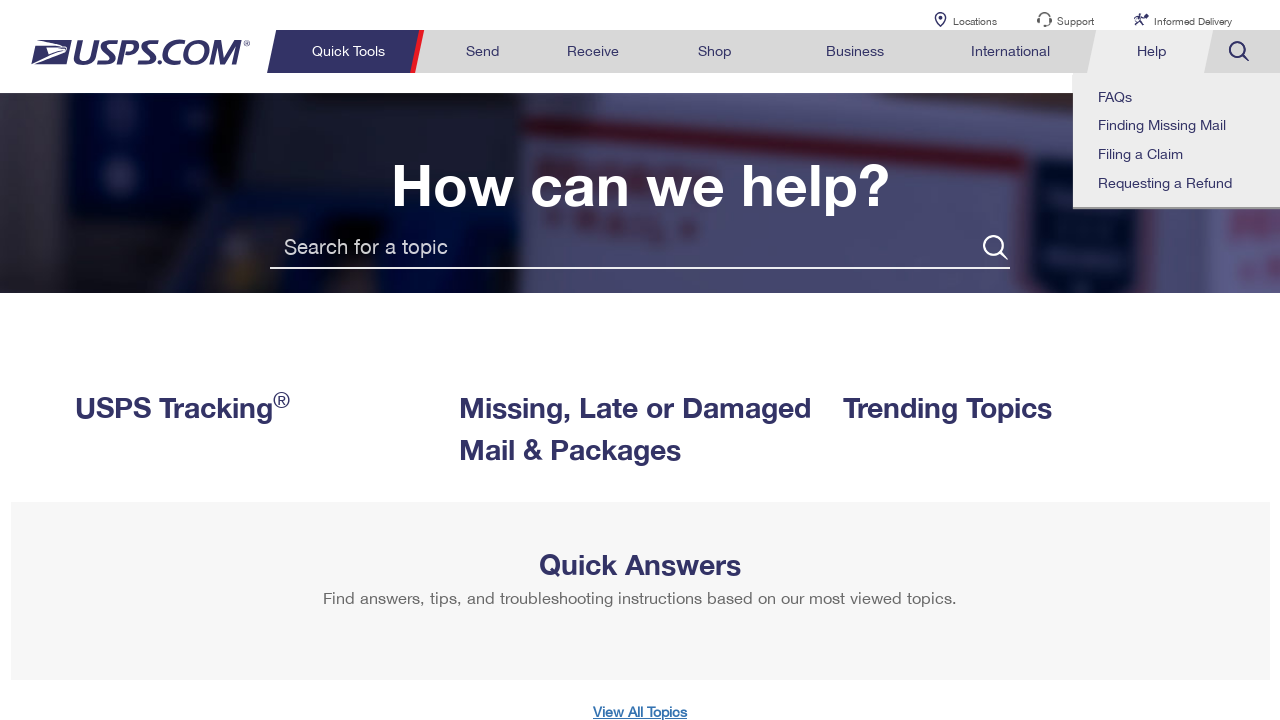

Waited 3 seconds for page response after clicking tab 7
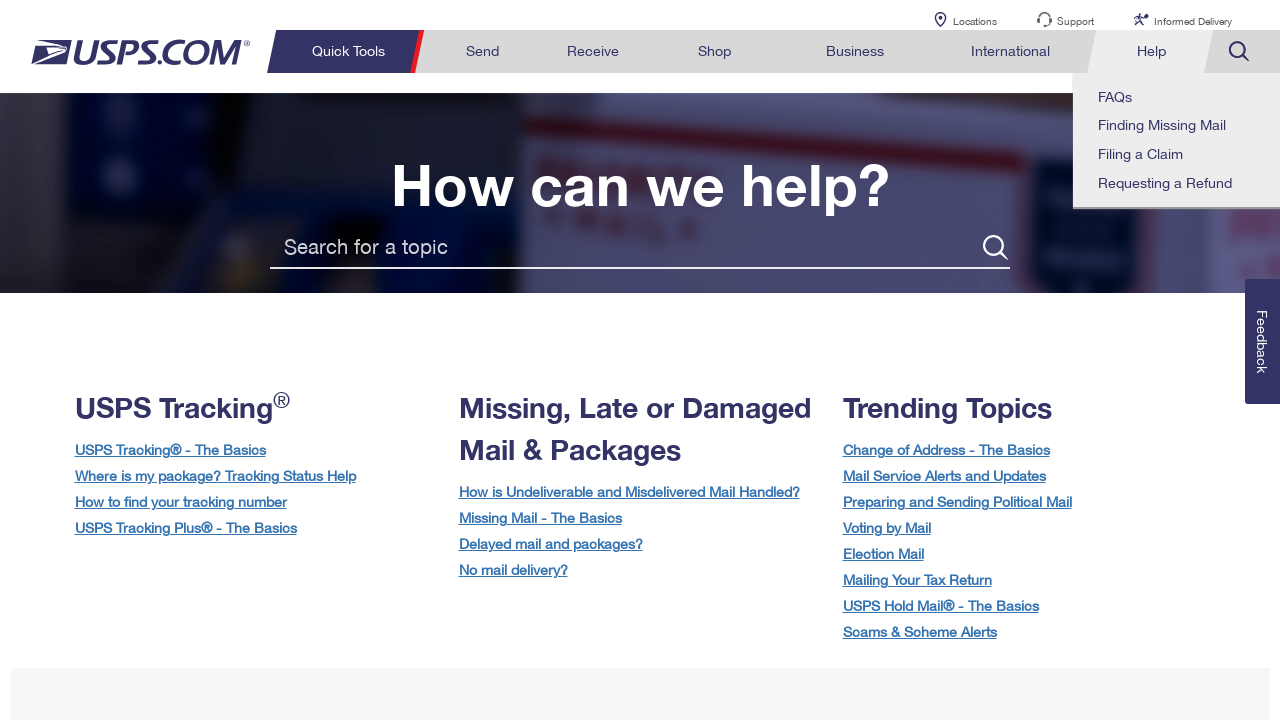

Navigated back to USPS homepage for tab 8
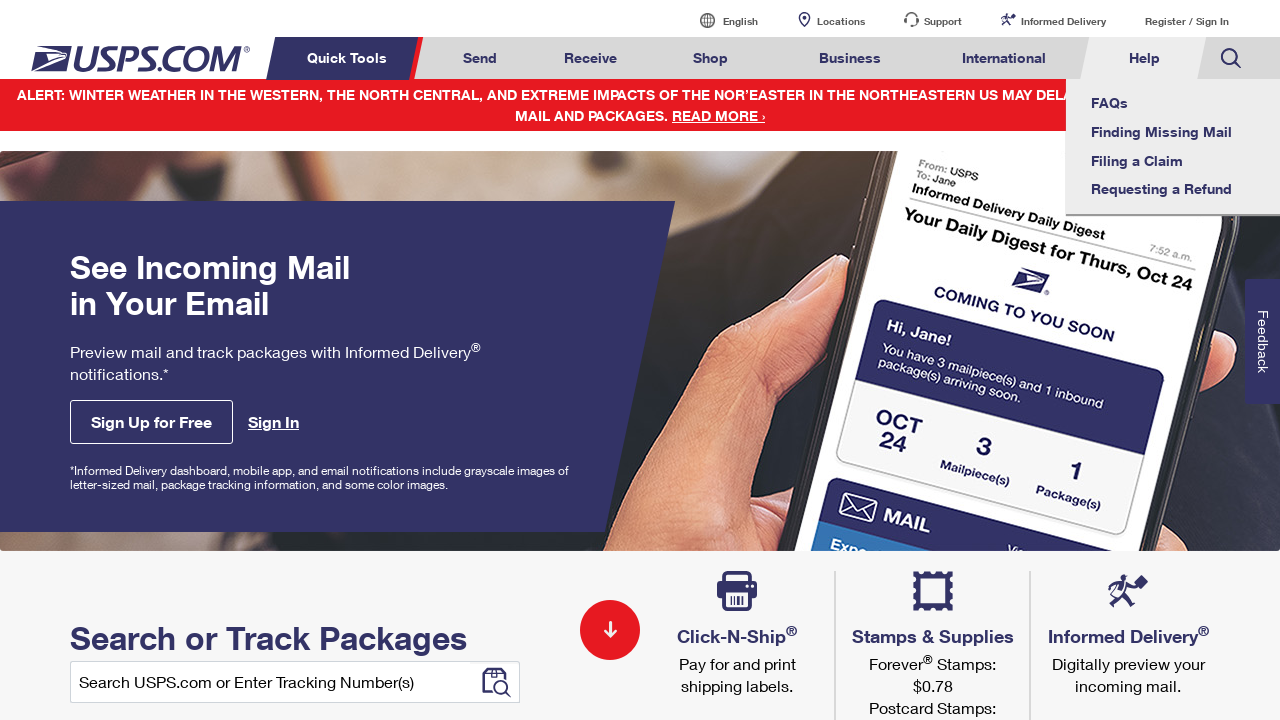

Waited for tabs to be visible again (iteration 8)
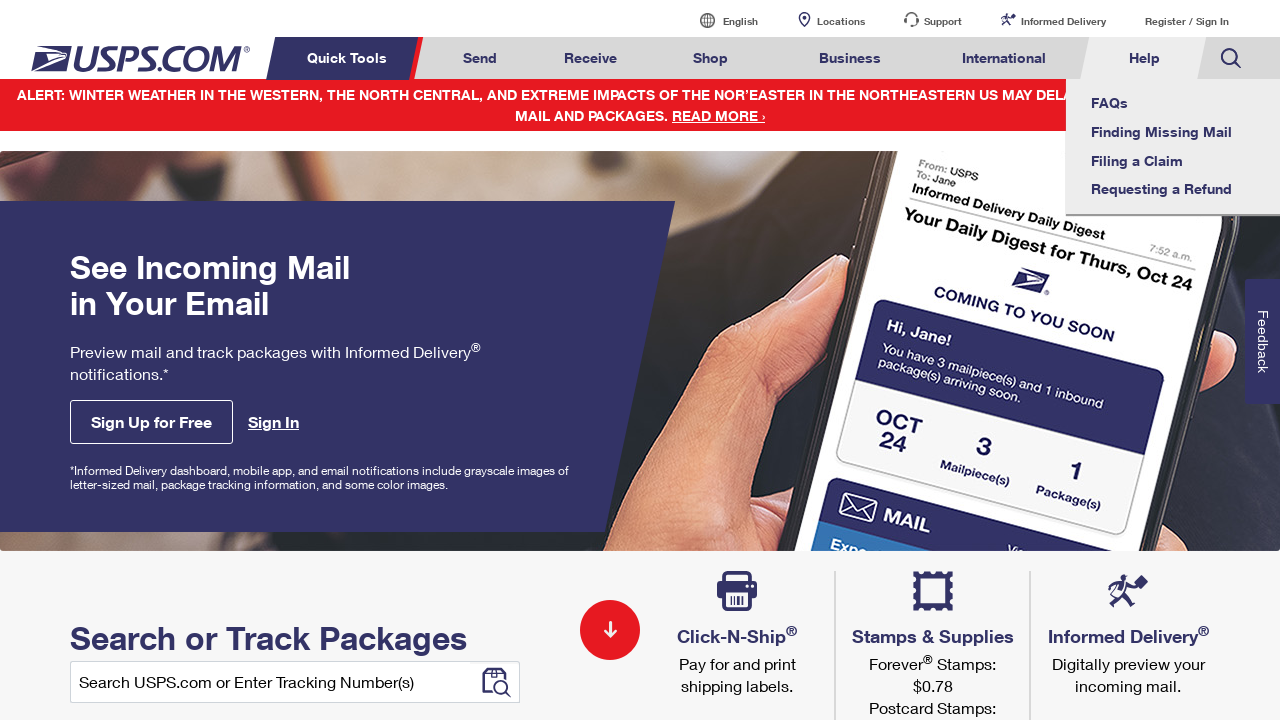

Retrieved fresh reference to tabs (iteration 8)
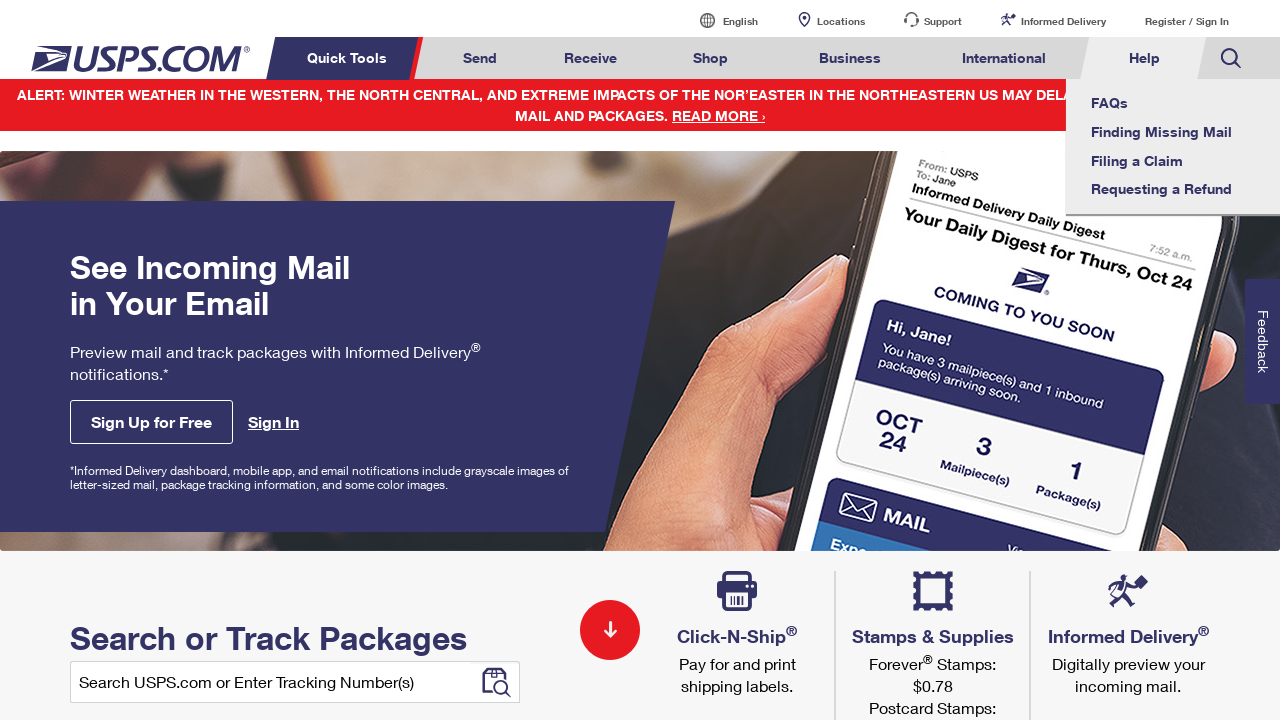

Clicked on tab 8 at (1231, 58) on li[class*='menuheader'] >> nth=7
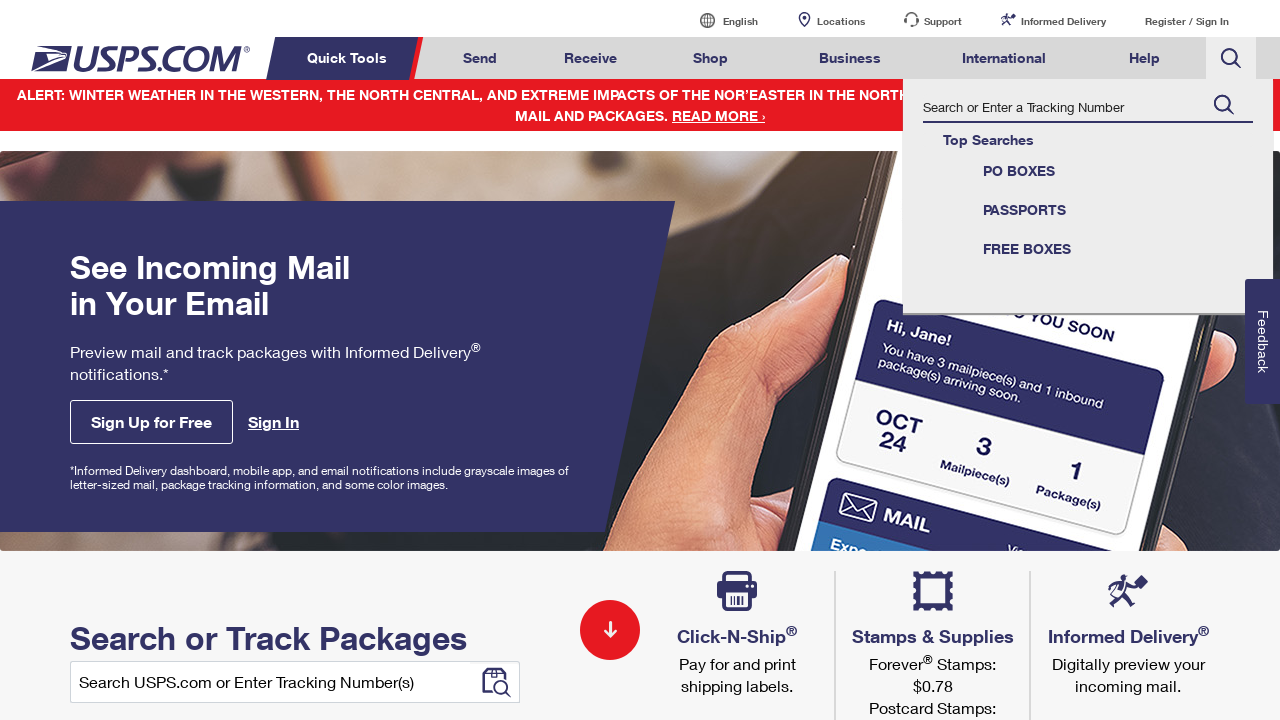

Waited 3 seconds for page response after clicking tab 8
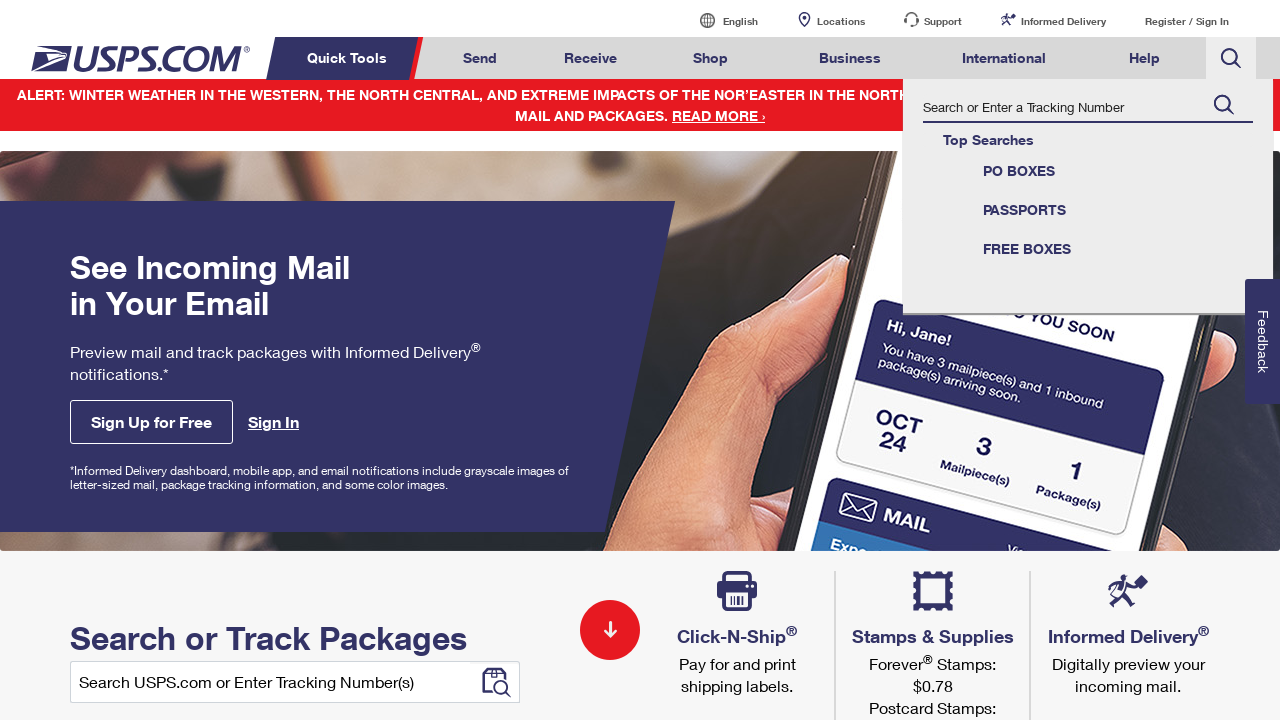

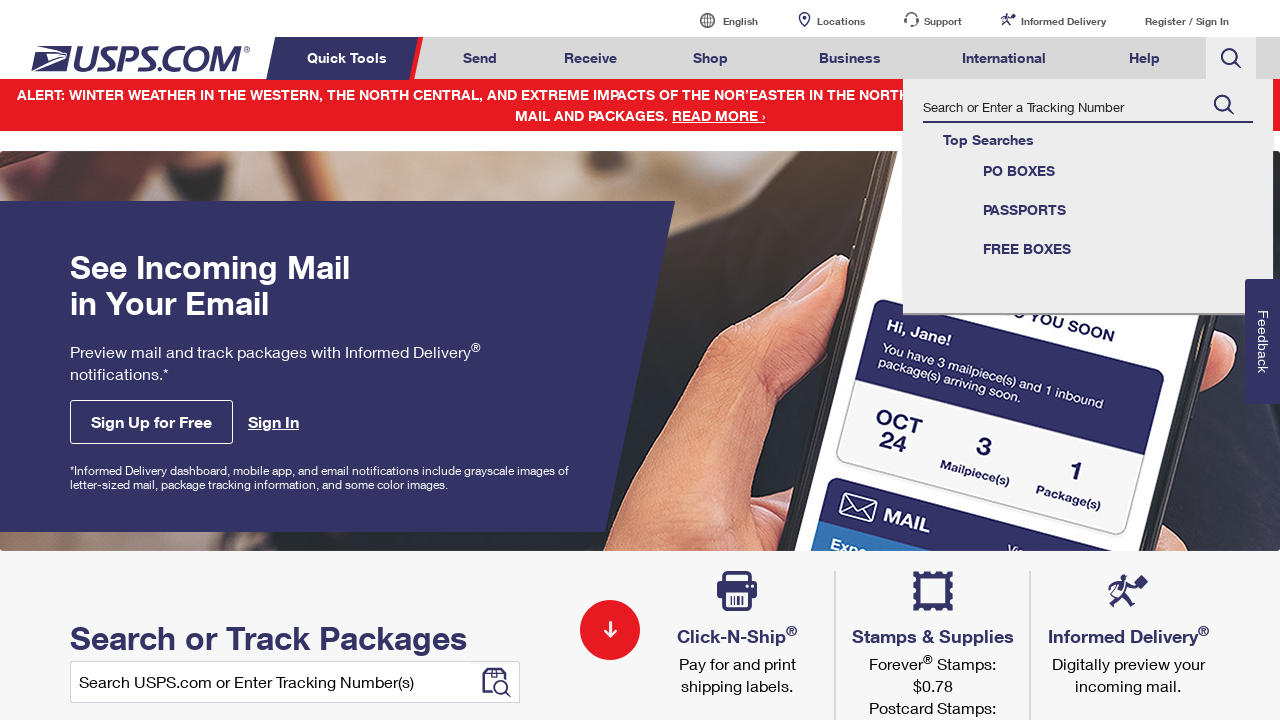